Tests adding multiple records to a web table by filling out name, age, and country fields repeatedly, then verifies the records are displayed in the table.

Starting URL: https://claruswaysda.github.io/addRecordWebTable.html

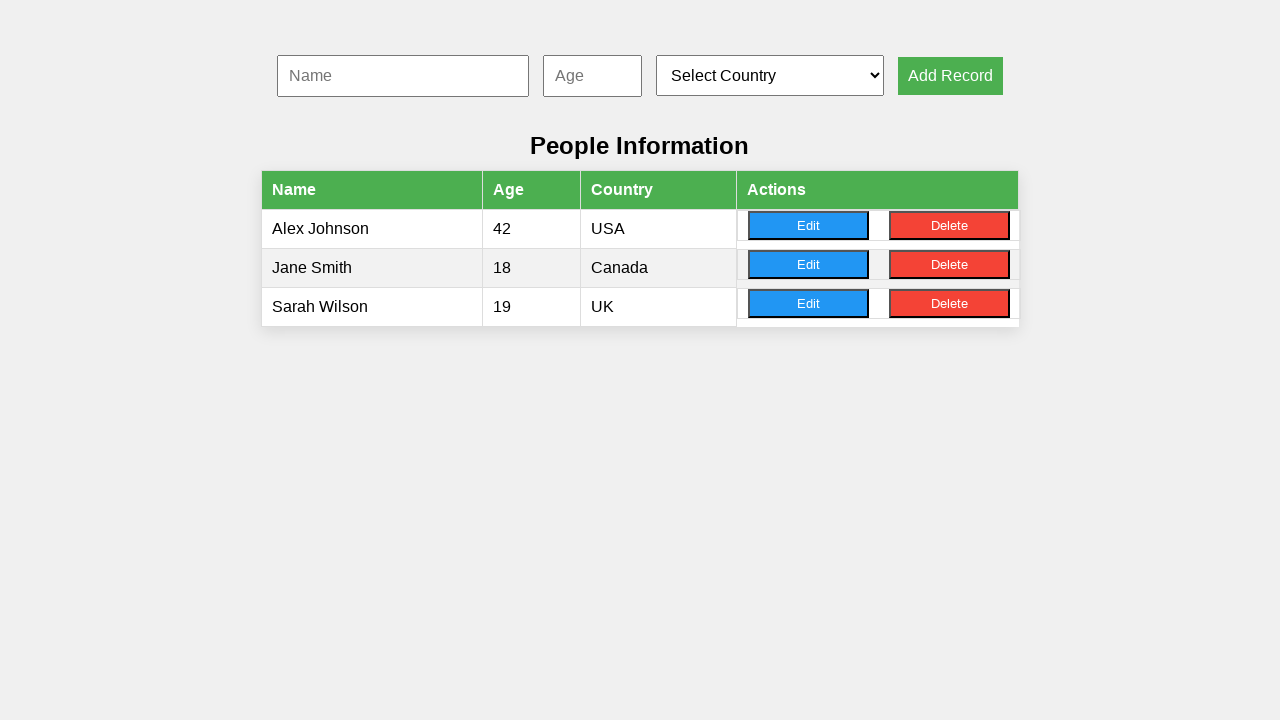

Filled name input with 'Emily Johnson' on #nameInput
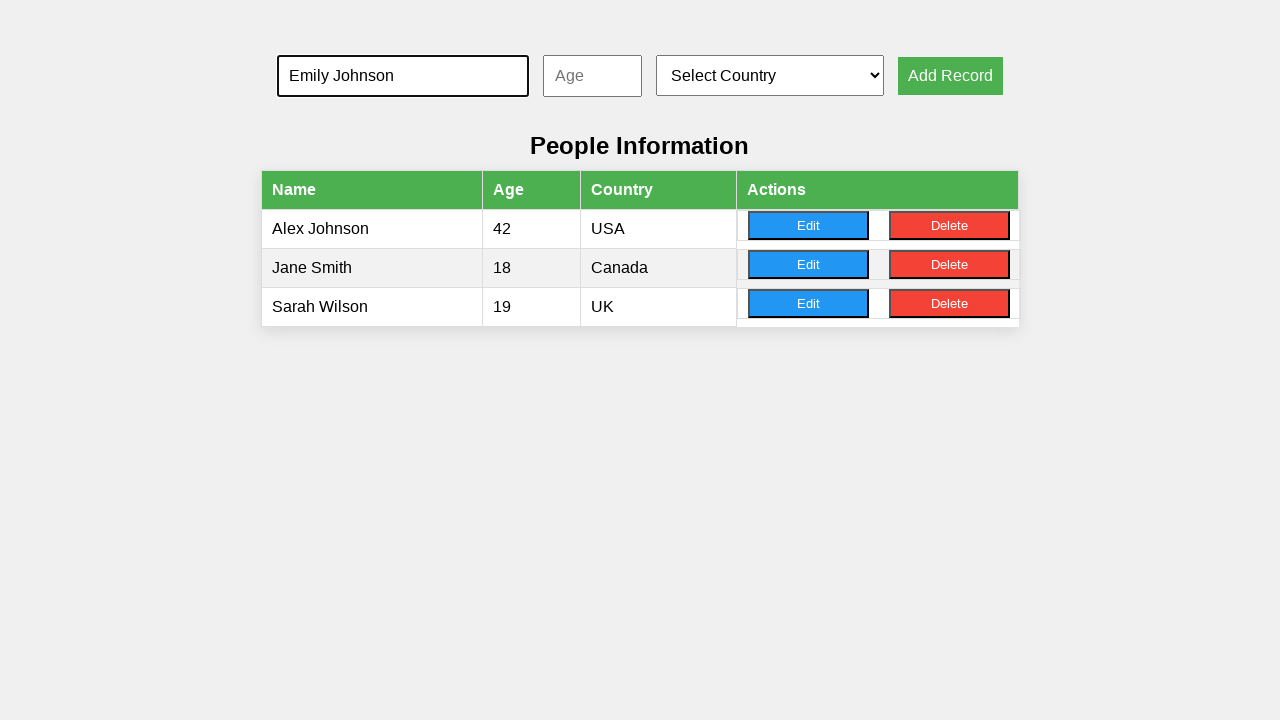

Filled age input with '53' on #ageInput
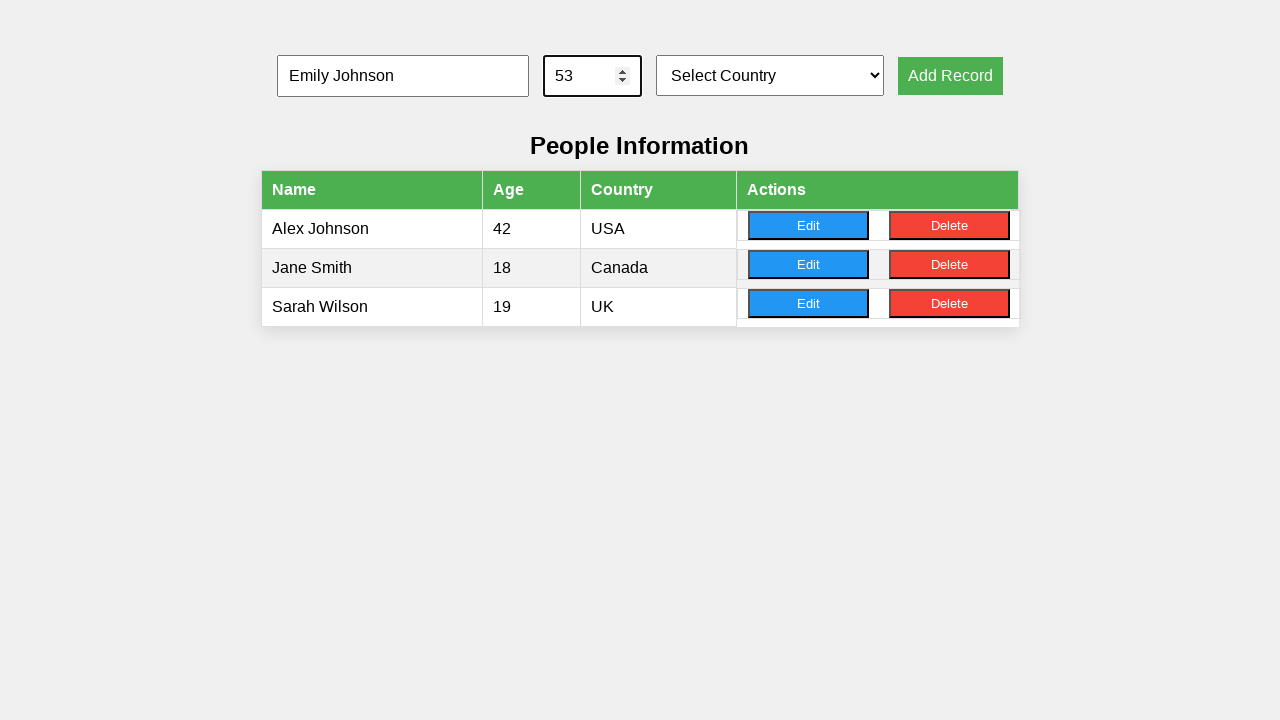

Selected country at index 2 on #countrySelect
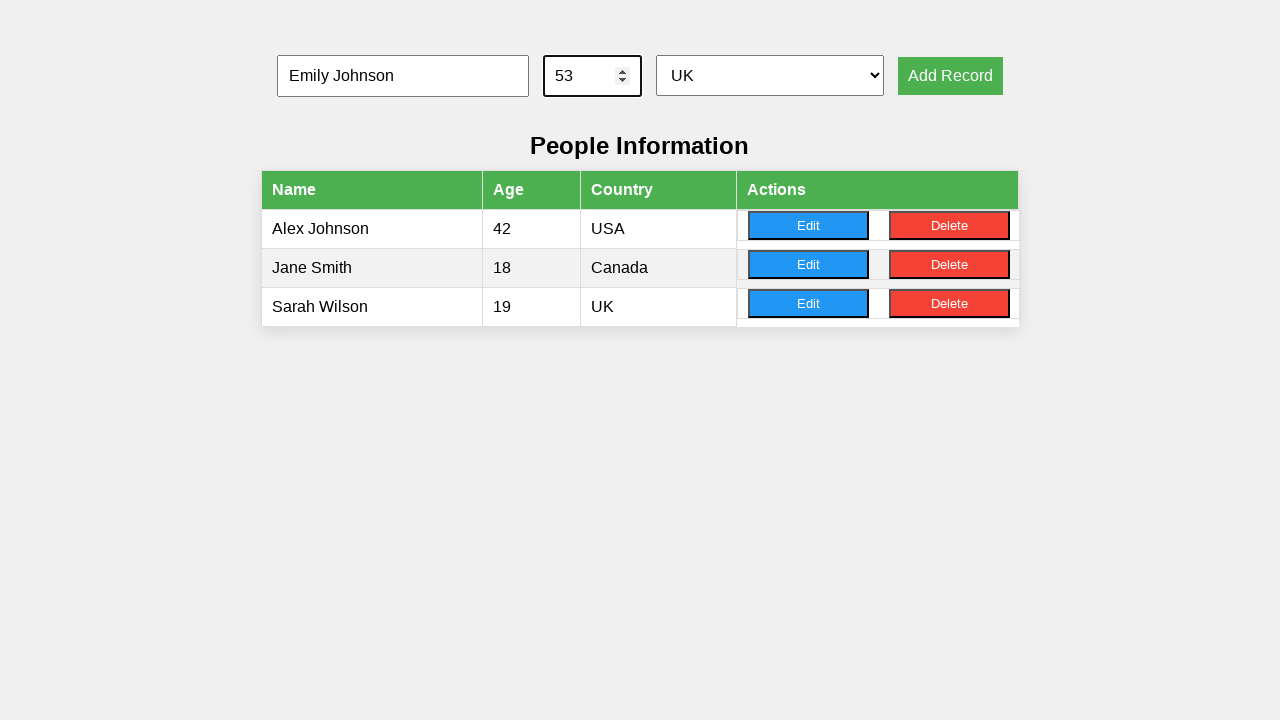

Clicked Add button to add record 1 at (950, 76) on button[onclick='addRecord()']
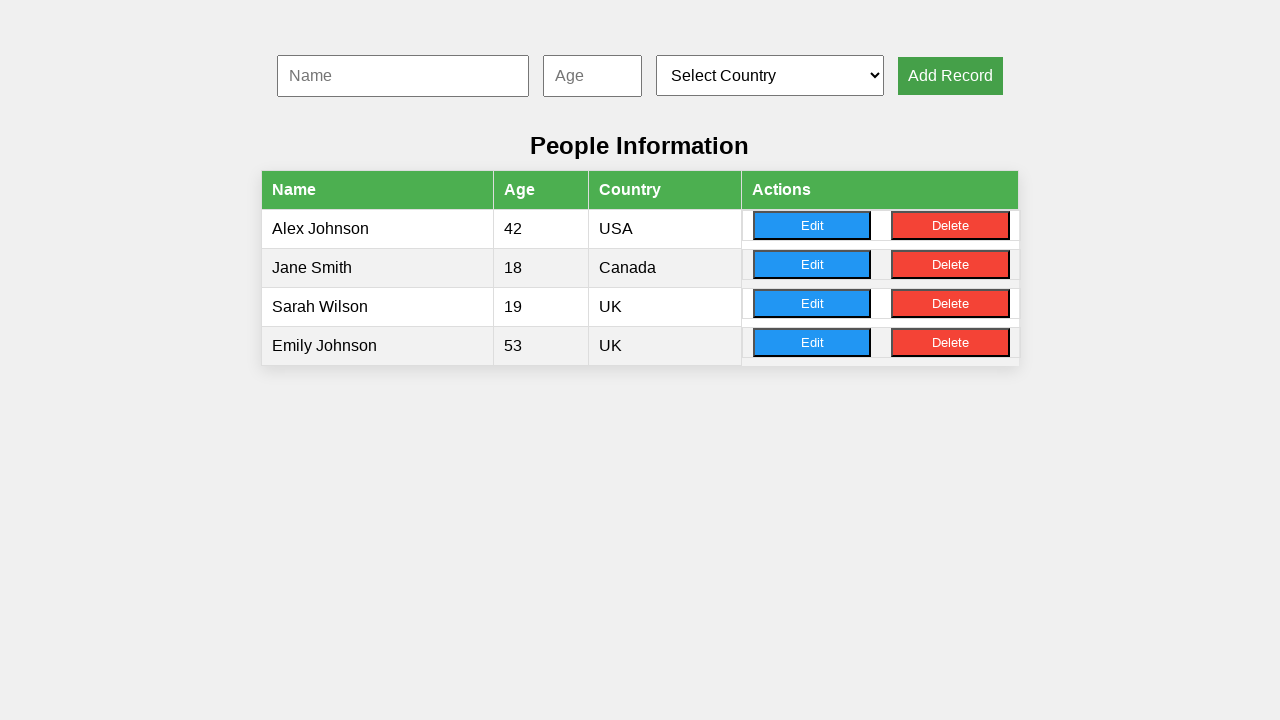

Filled name input with 'Michael Chen' on #nameInput
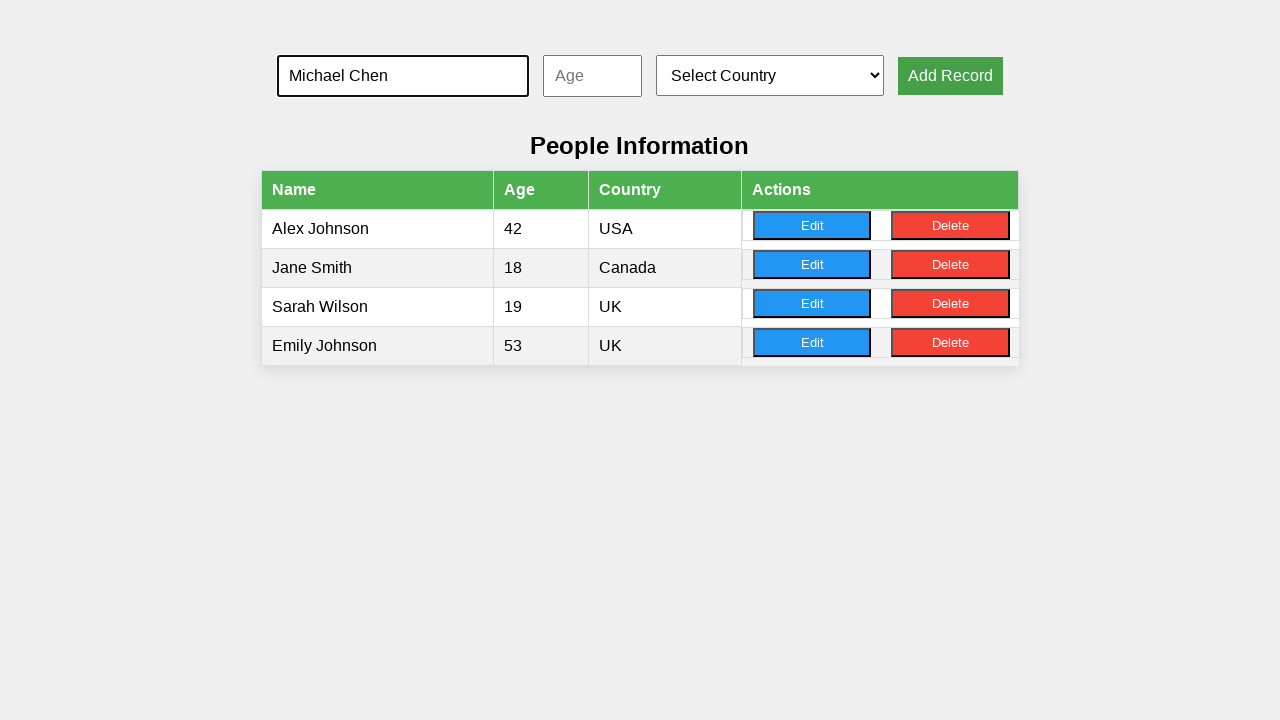

Filled age input with '33' on #ageInput
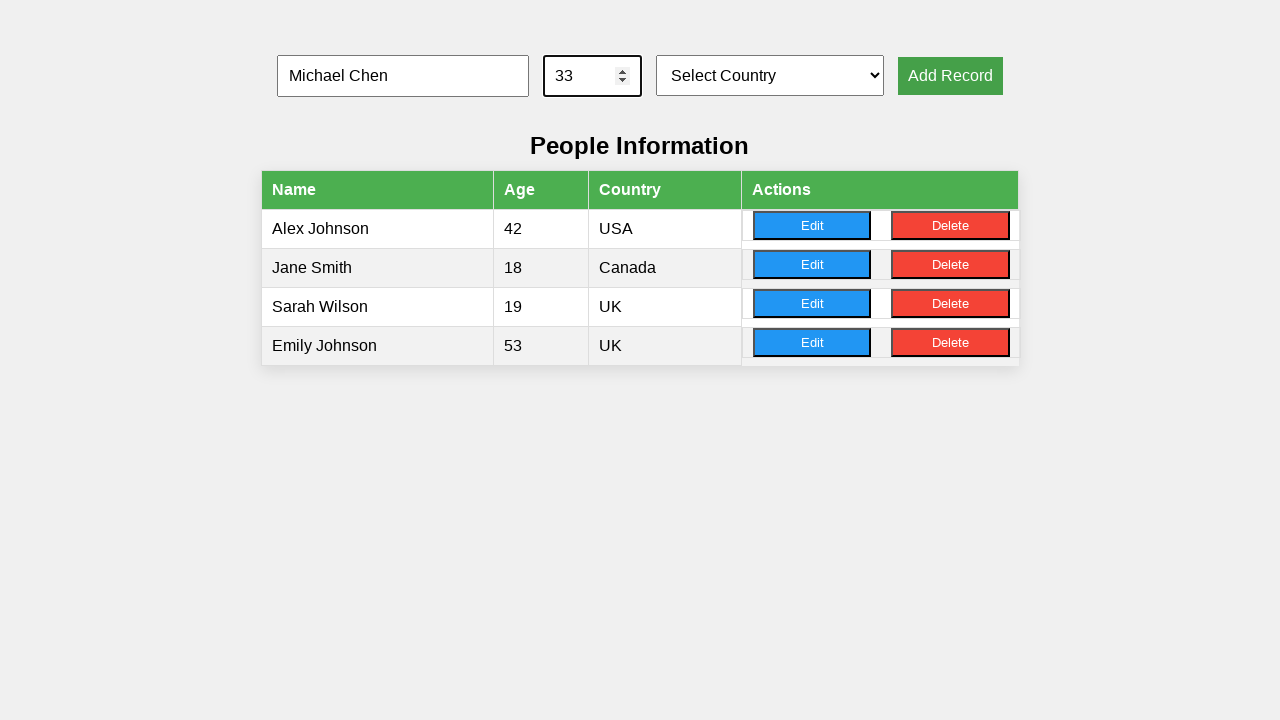

Selected country at index 3 on #countrySelect
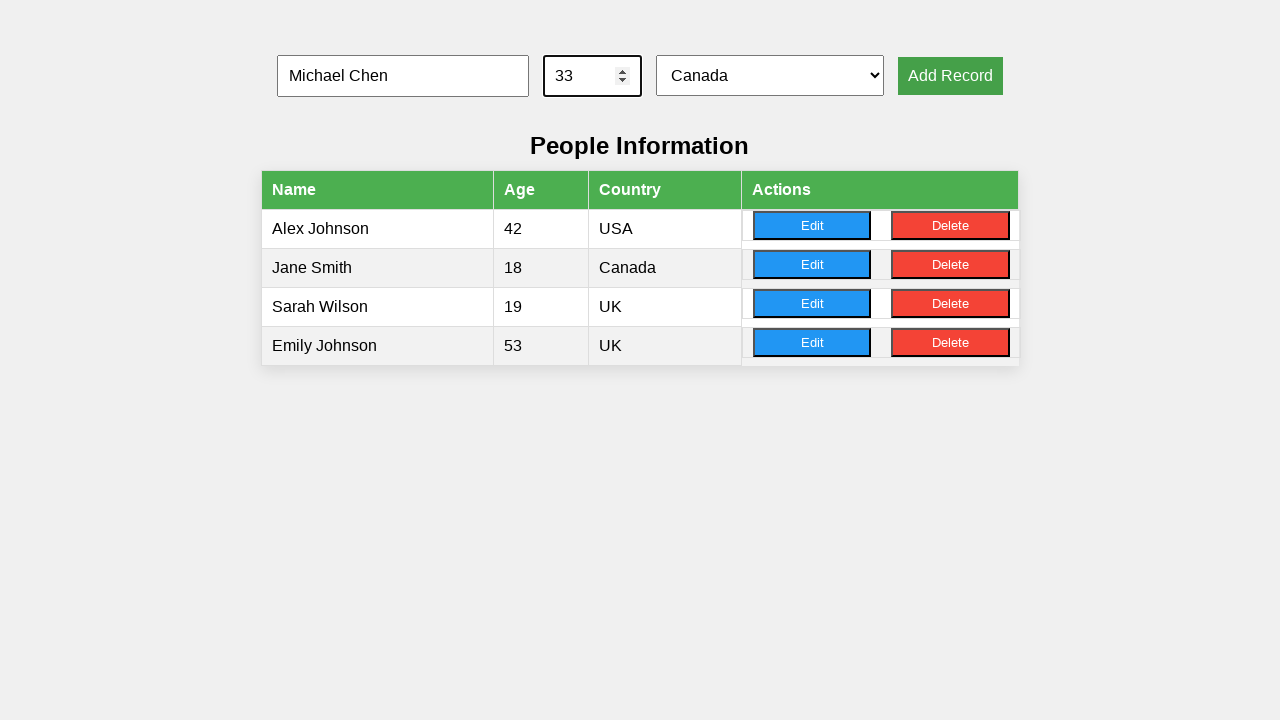

Clicked Add button to add record 2 at (950, 76) on button[onclick='addRecord()']
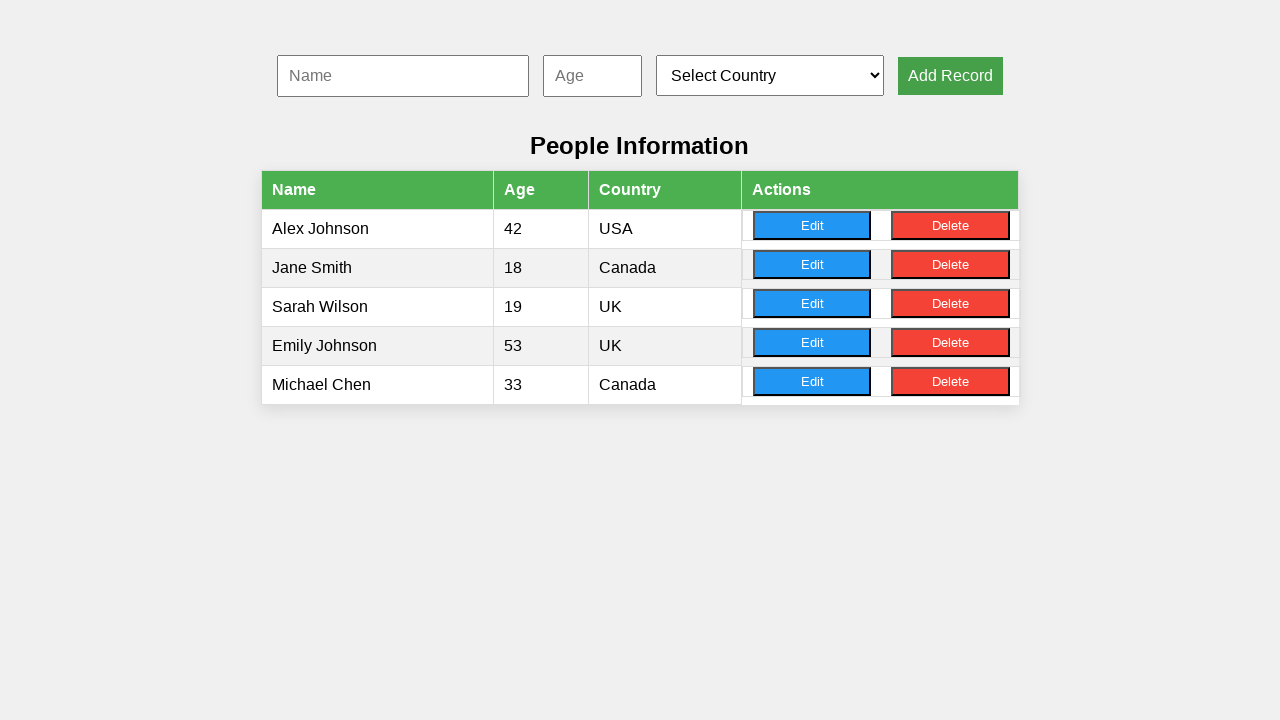

Filled name input with 'Sarah Williams' on #nameInput
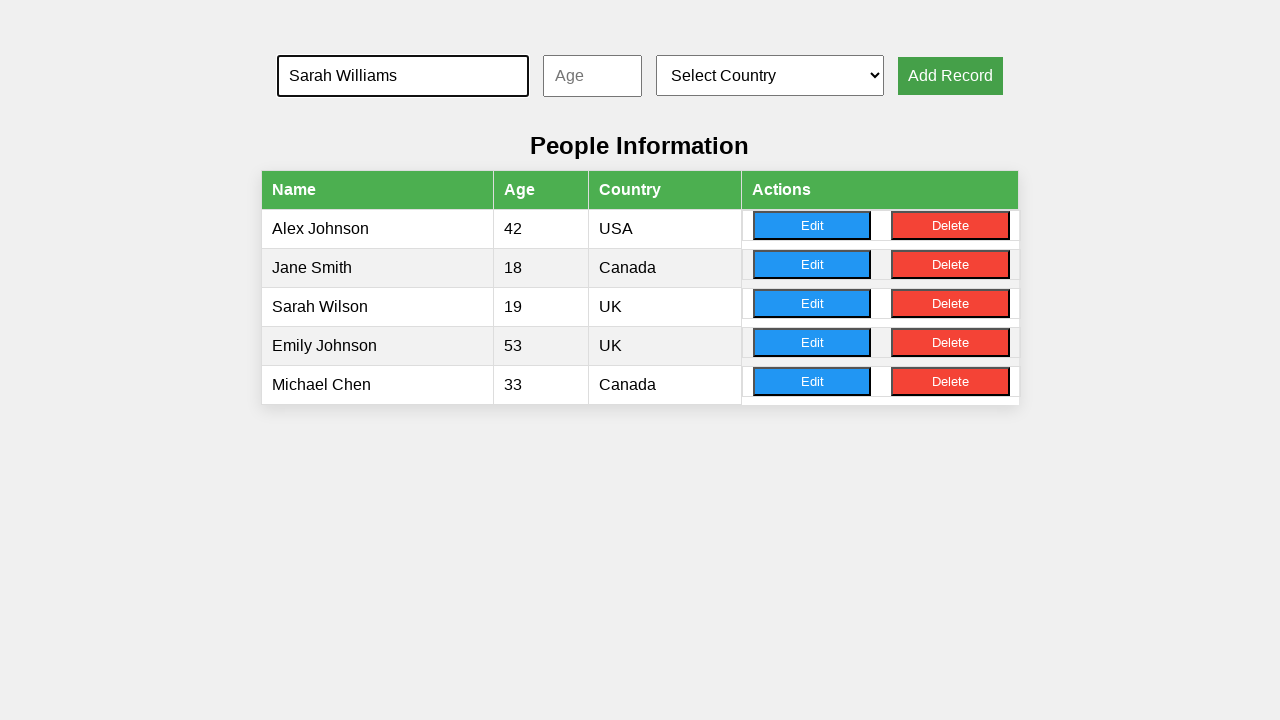

Filled age input with '43' on #ageInput
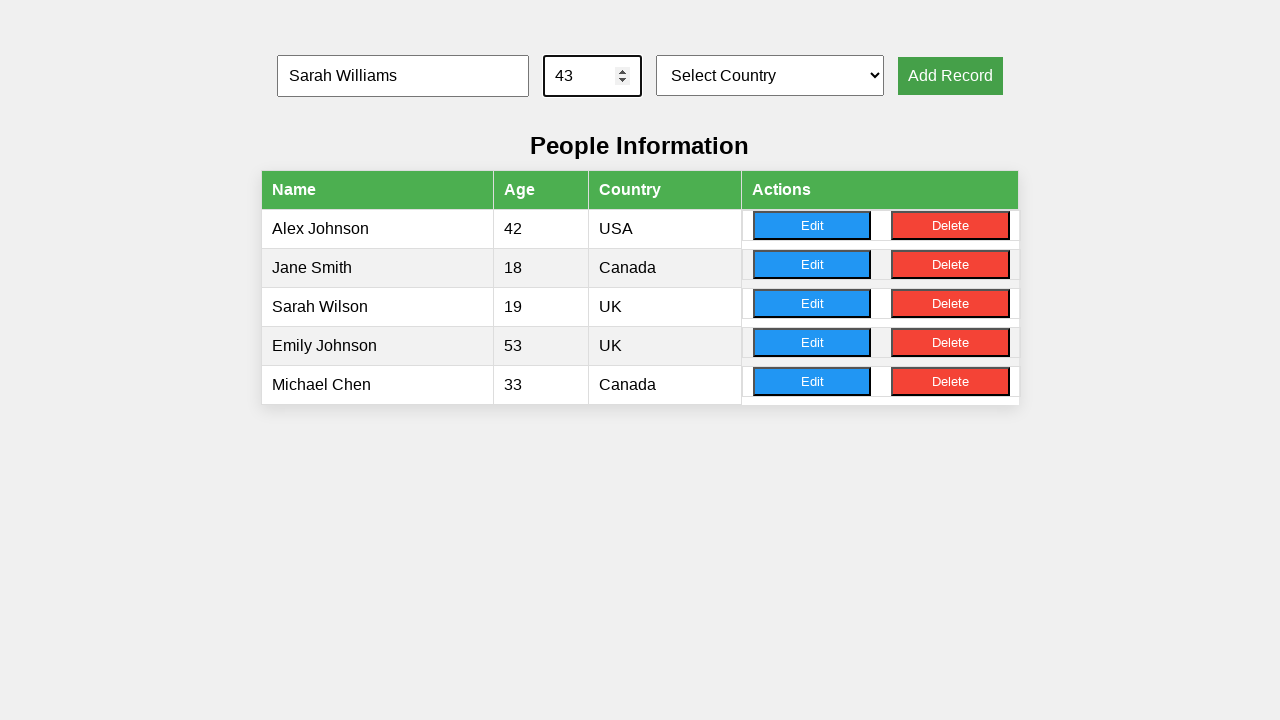

Selected country at index 3 on #countrySelect
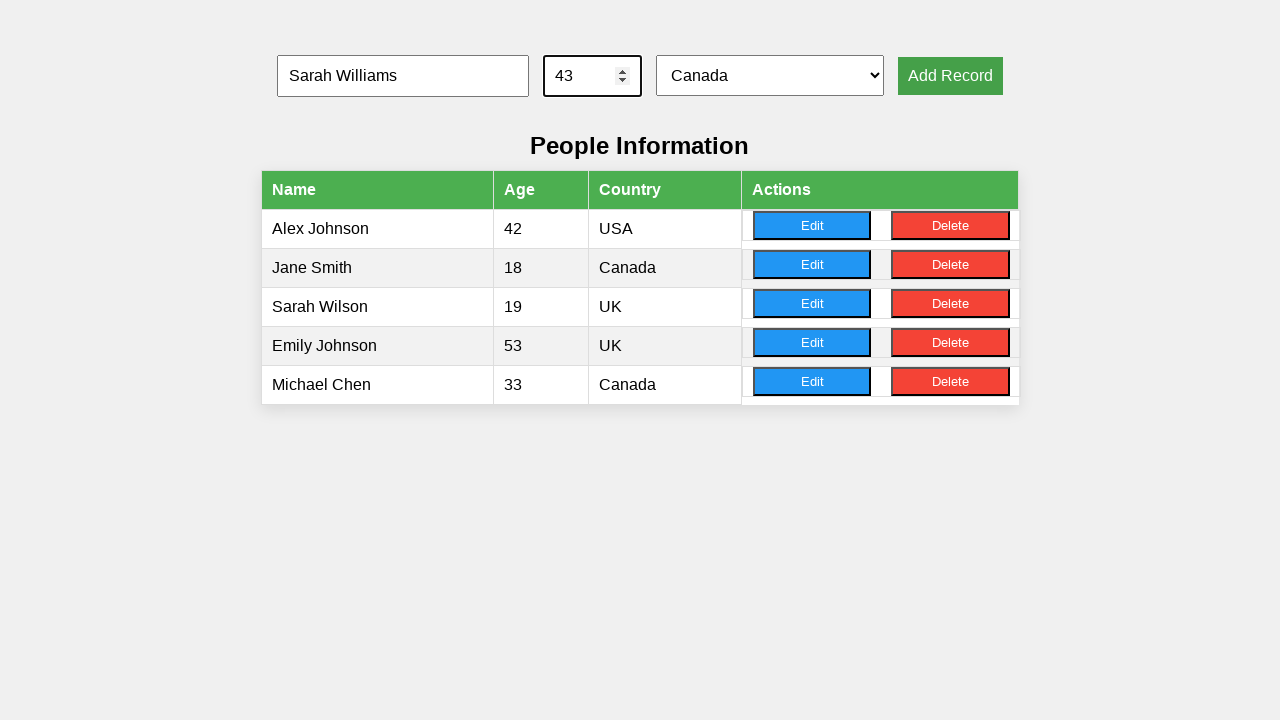

Clicked Add button to add record 3 at (950, 76) on button[onclick='addRecord()']
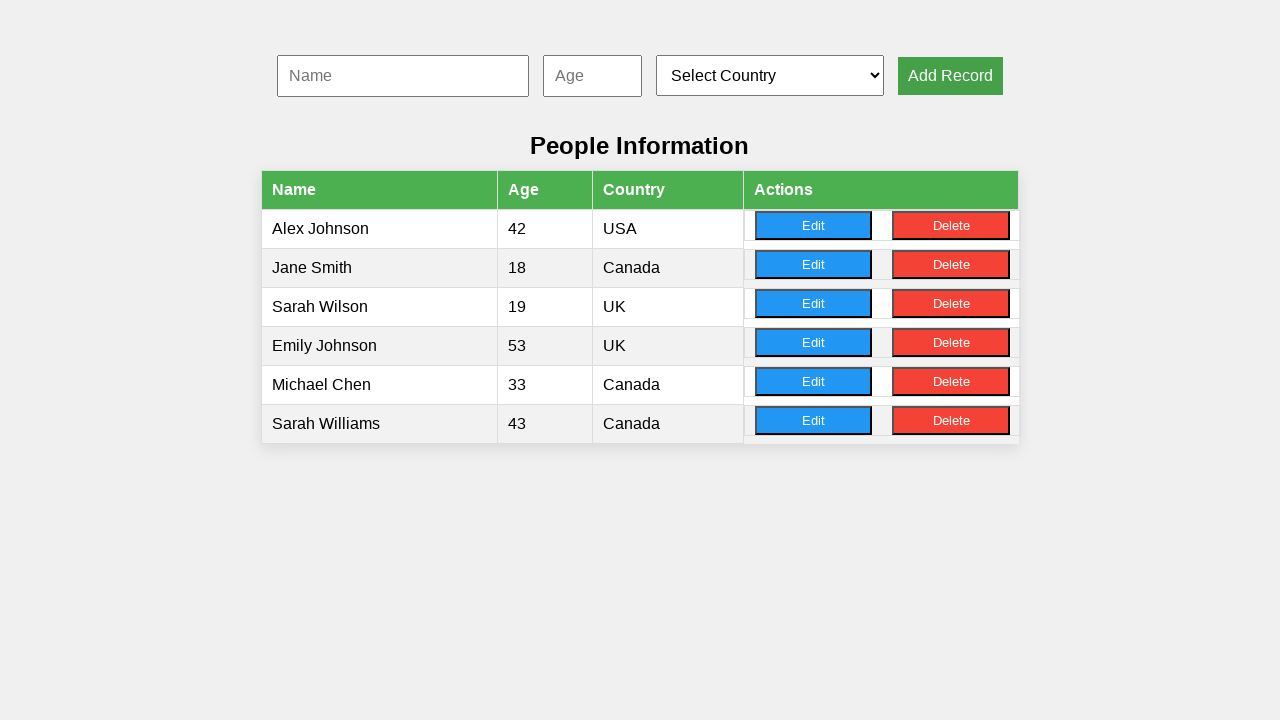

Filled name input with 'David Martinez' on #nameInput
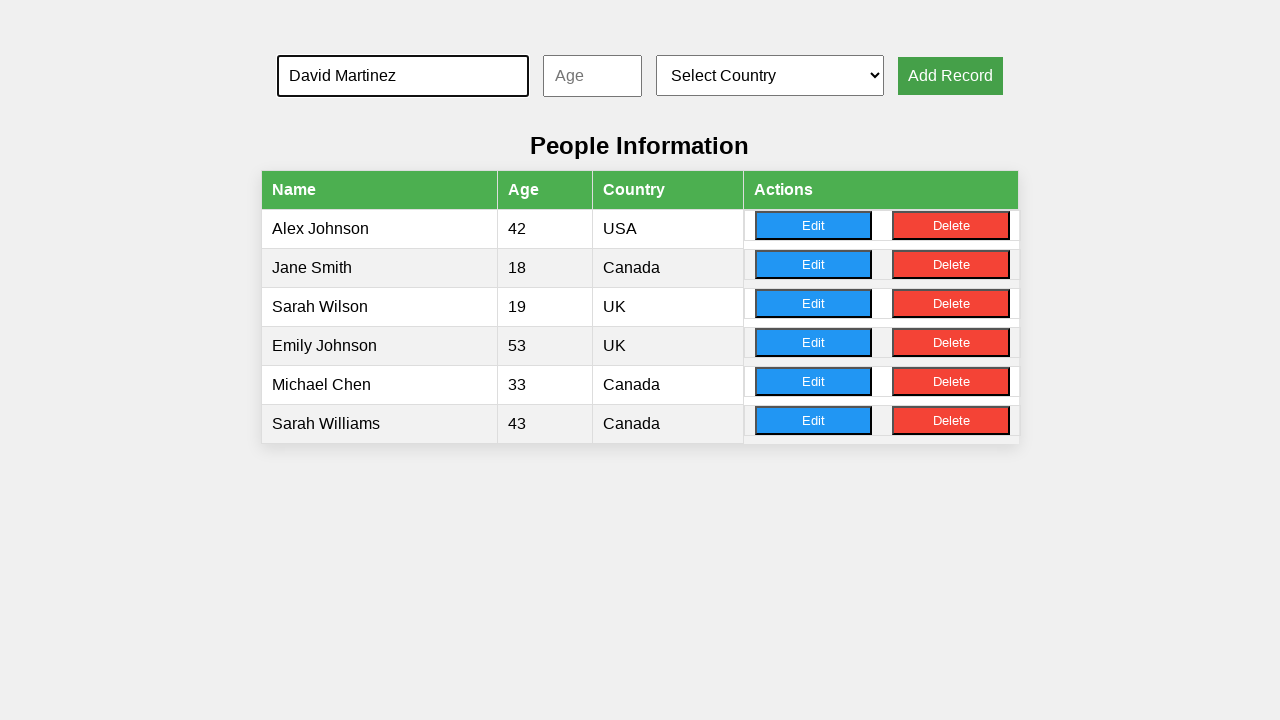

Filled age input with '30' on #ageInput
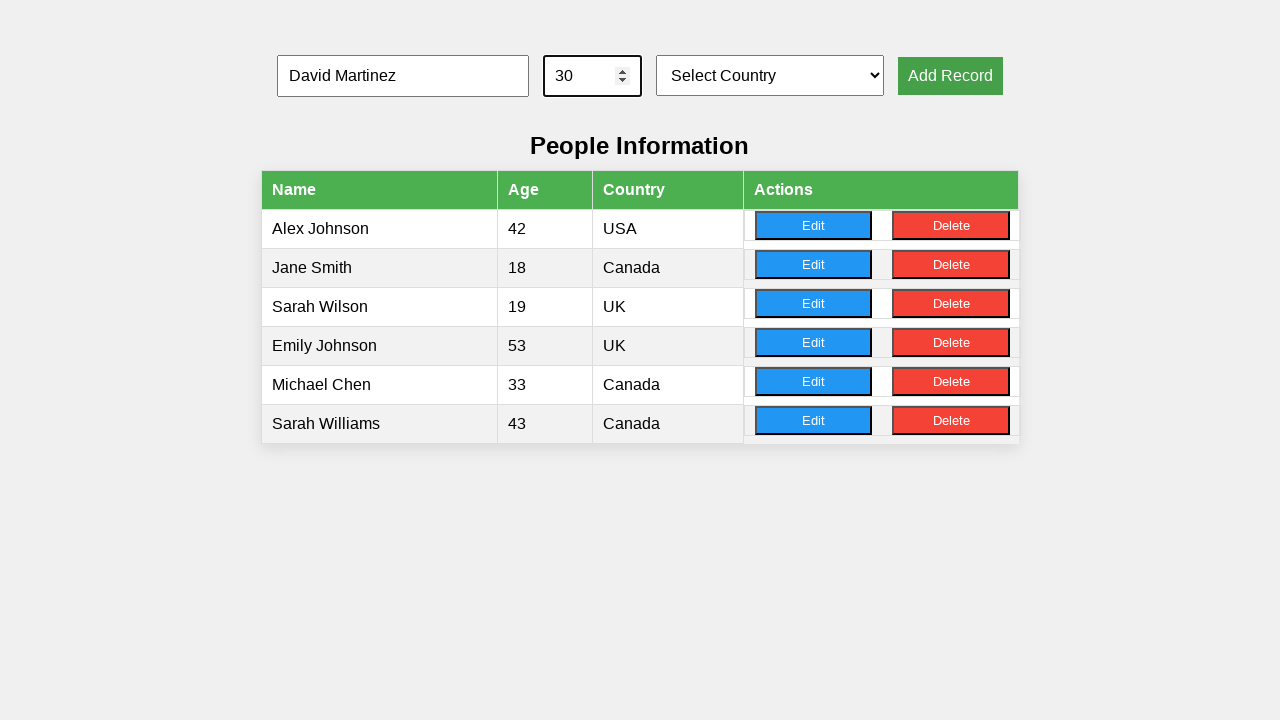

Selected country at index 5 on #countrySelect
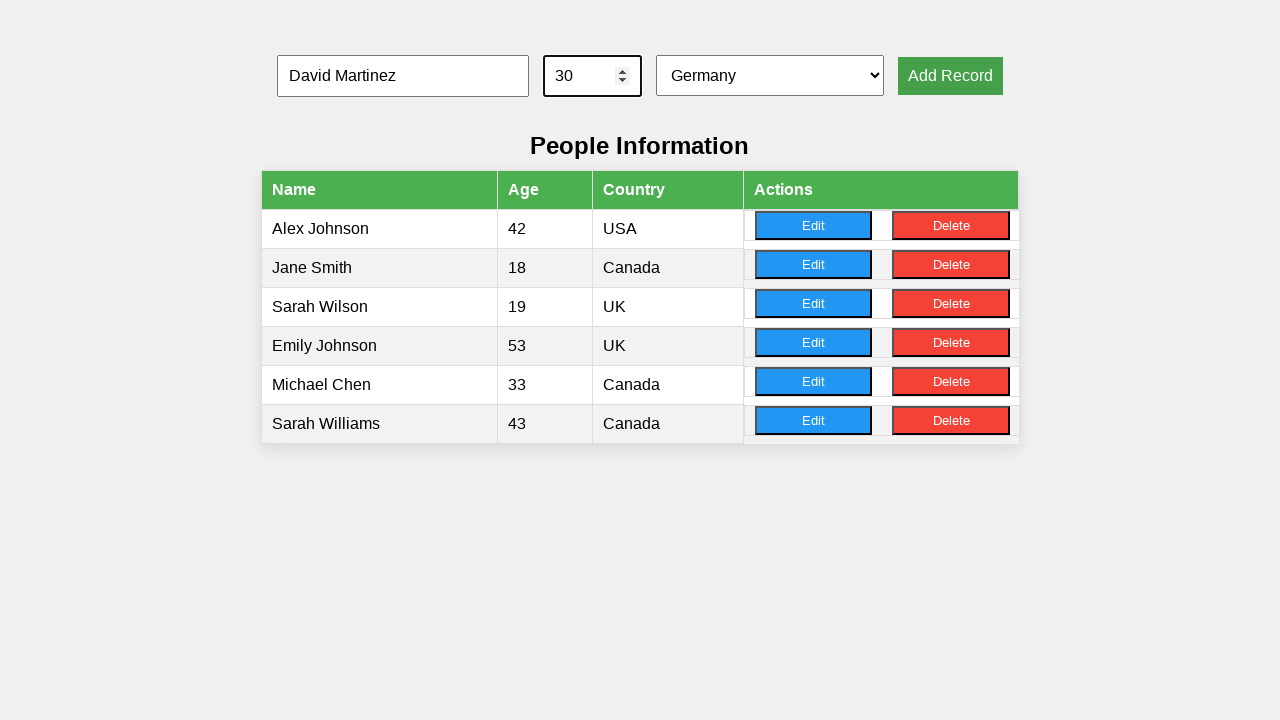

Clicked Add button to add record 4 at (950, 76) on button[onclick='addRecord()']
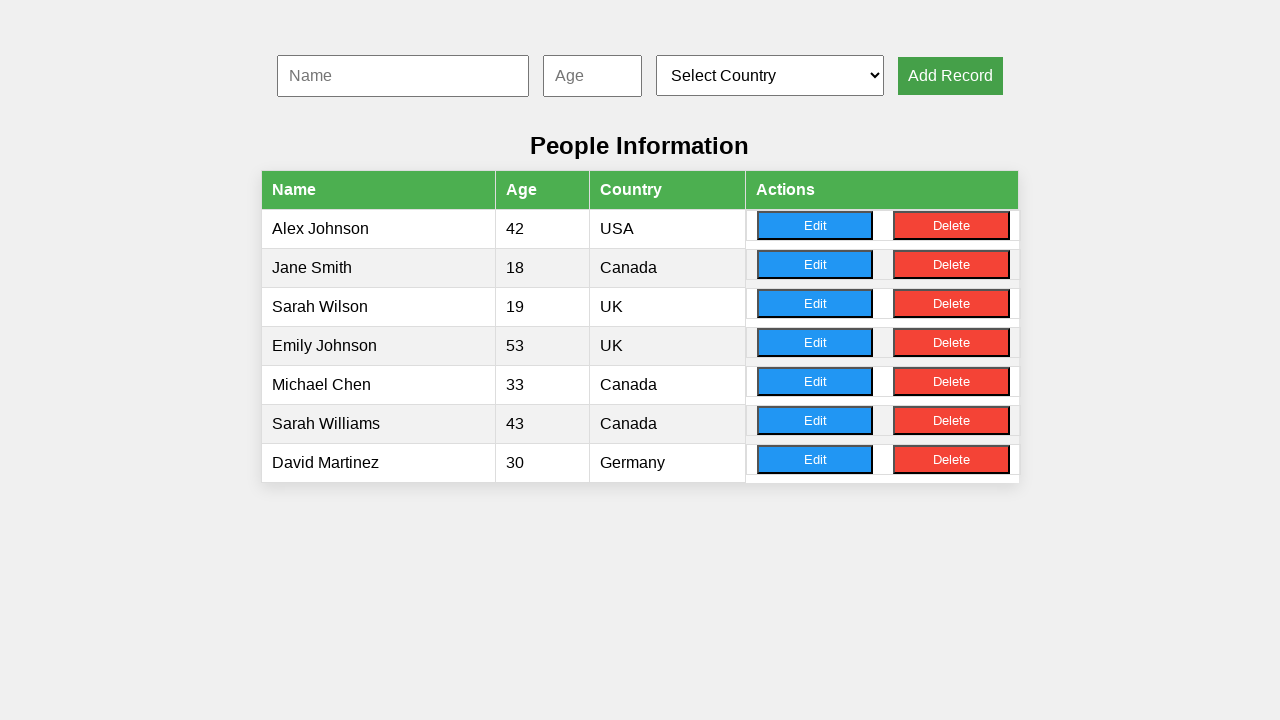

Filled name input with 'Jessica Brown' on #nameInput
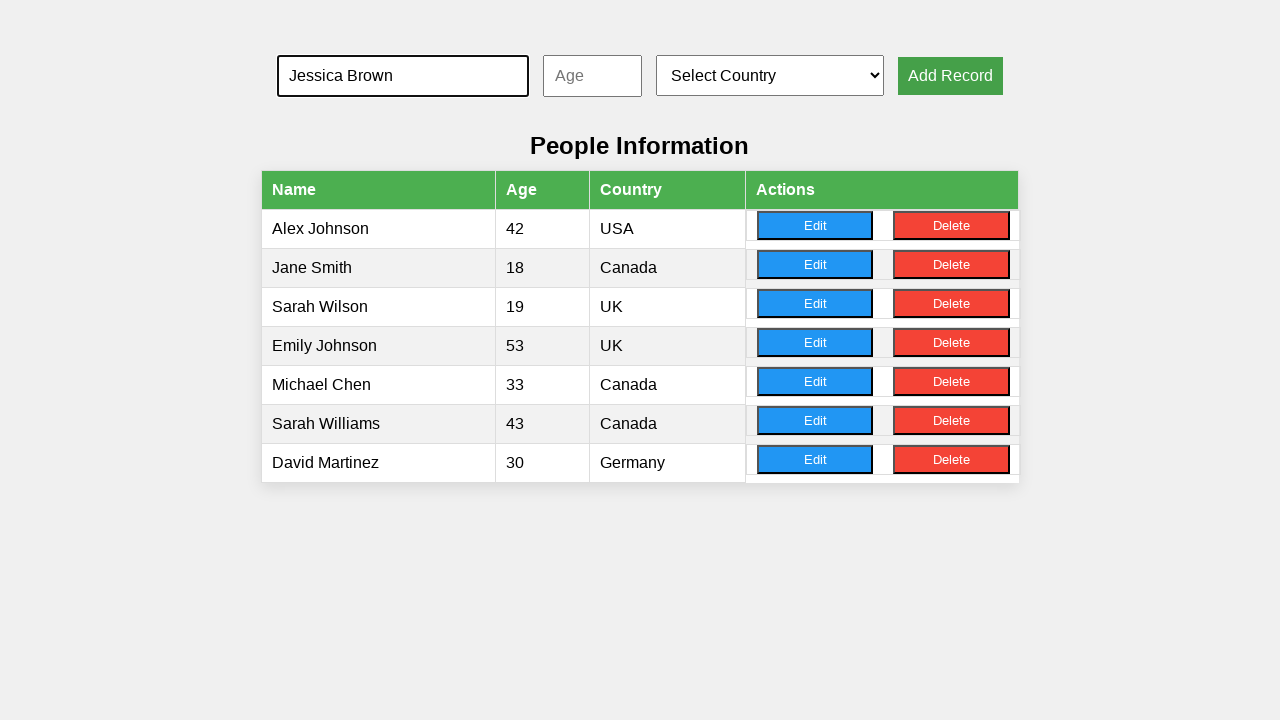

Filled age input with '54' on #ageInput
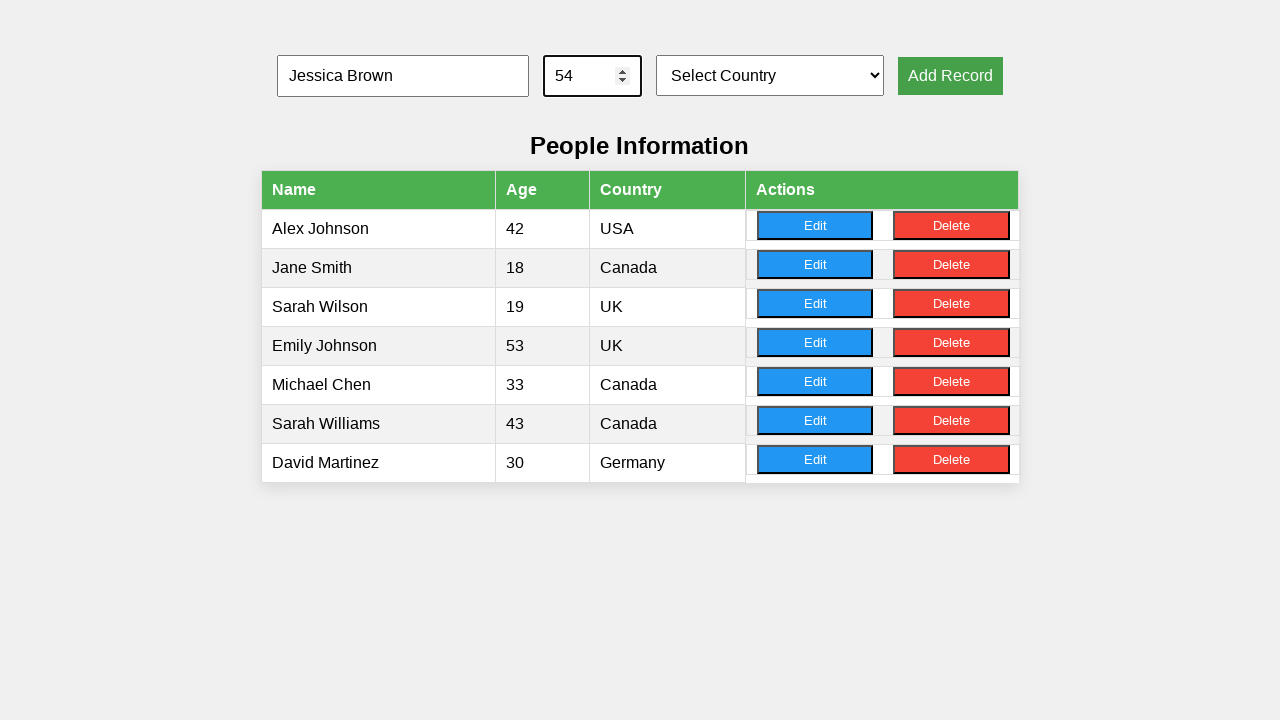

Selected country at index 4 on #countrySelect
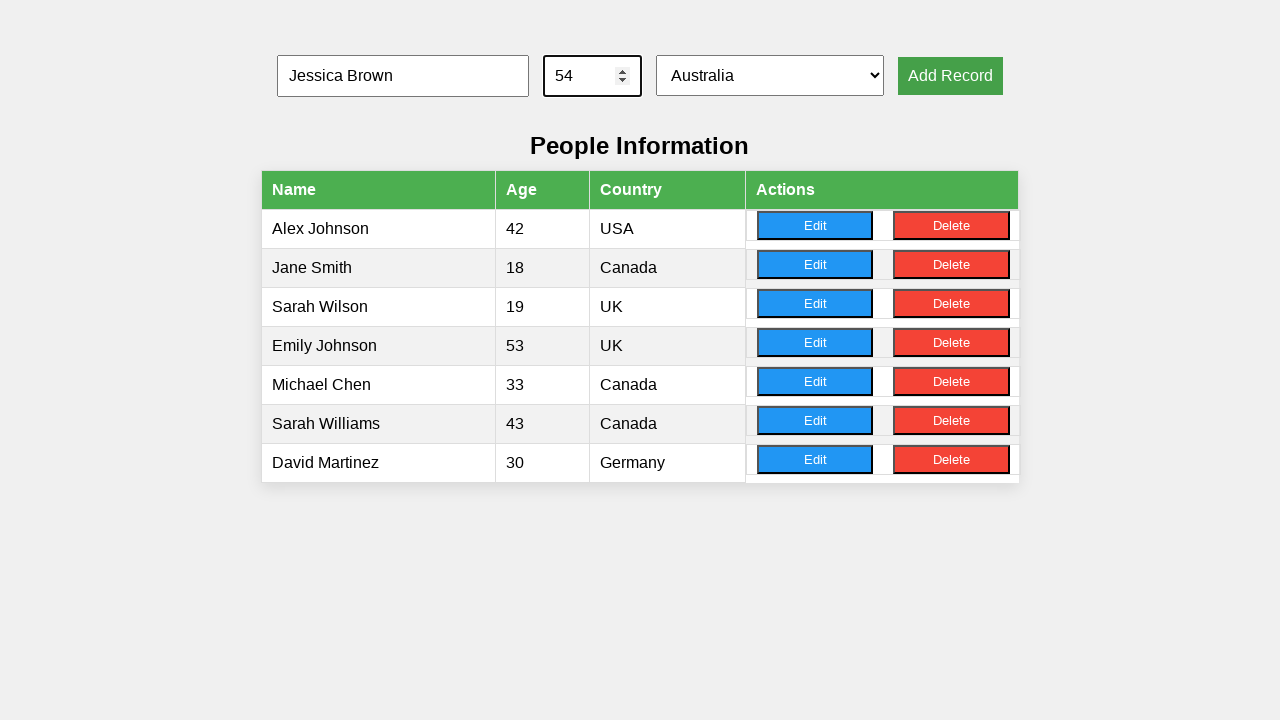

Clicked Add button to add record 5 at (950, 76) on button[onclick='addRecord()']
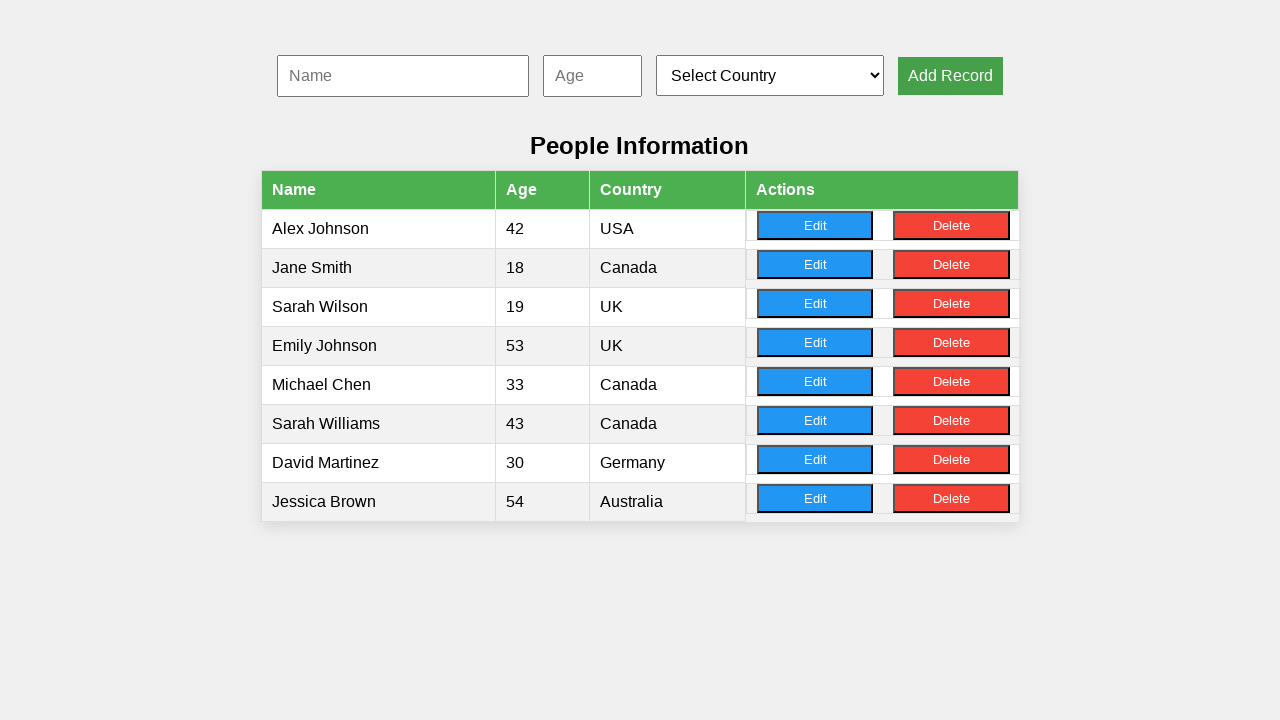

Filled name input with 'Christopher Lee' on #nameInput
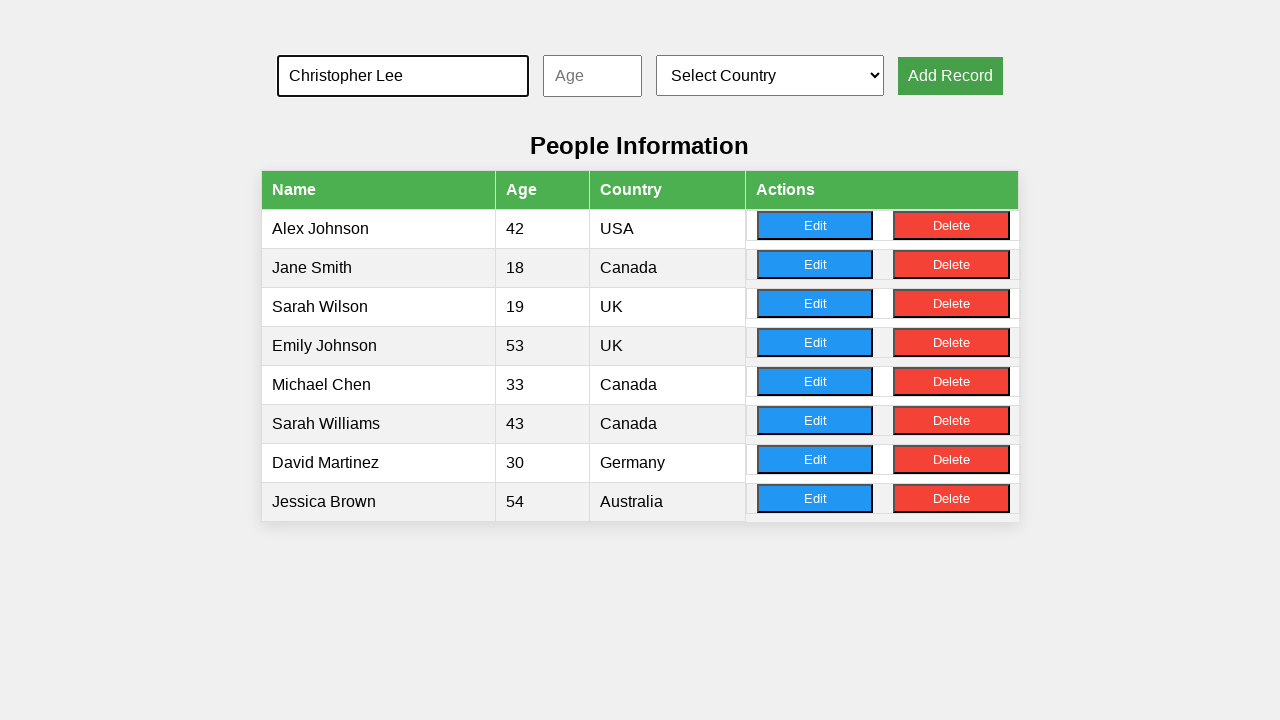

Filled age input with '46' on #ageInput
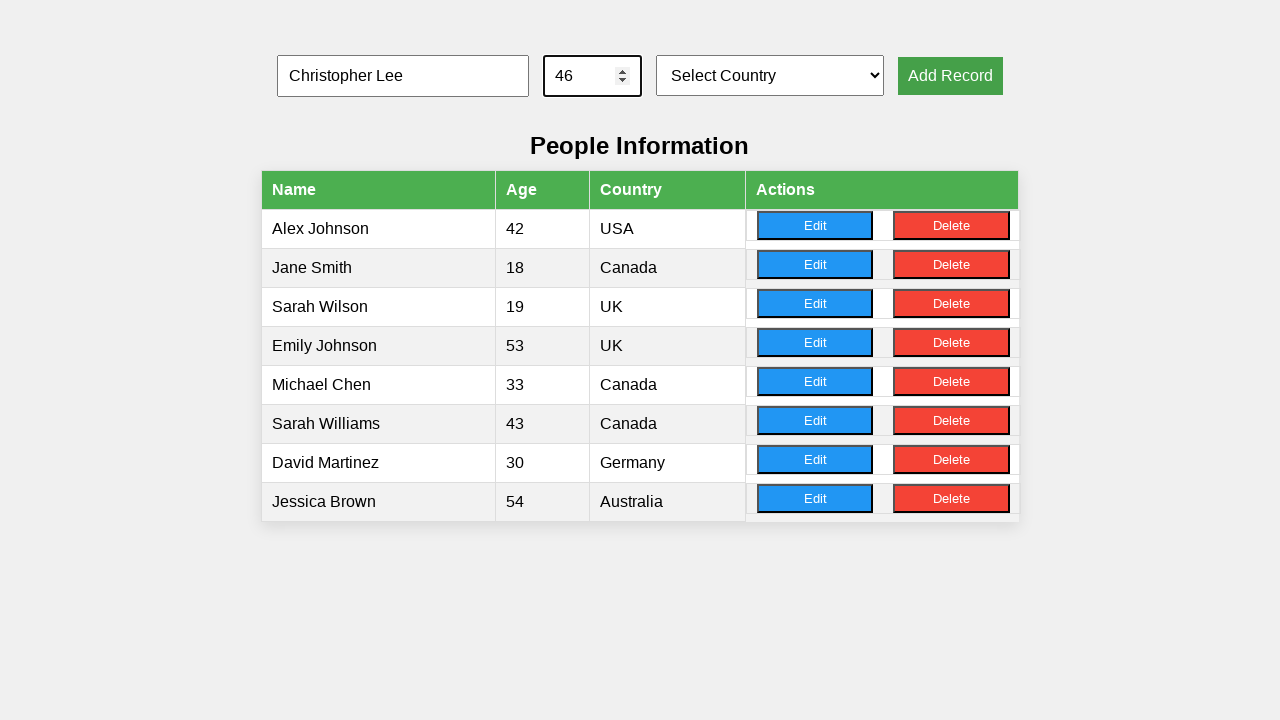

Selected country at index 2 on #countrySelect
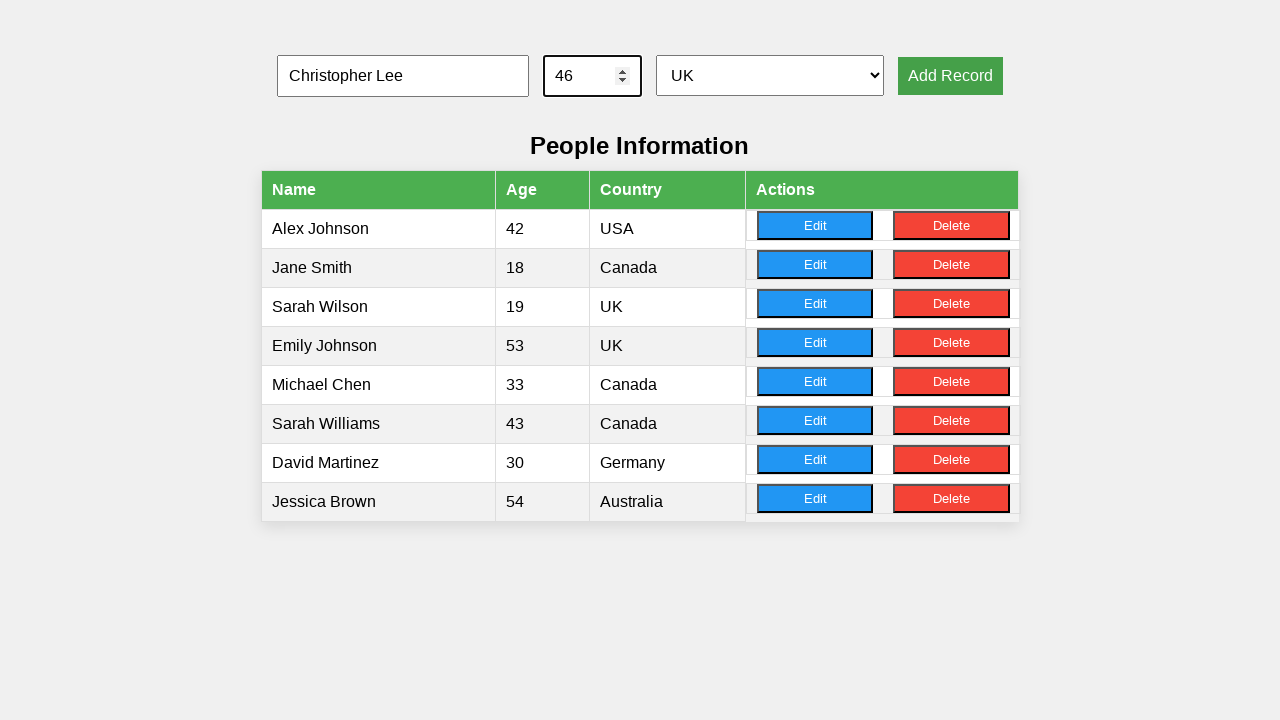

Clicked Add button to add record 6 at (950, 76) on button[onclick='addRecord()']
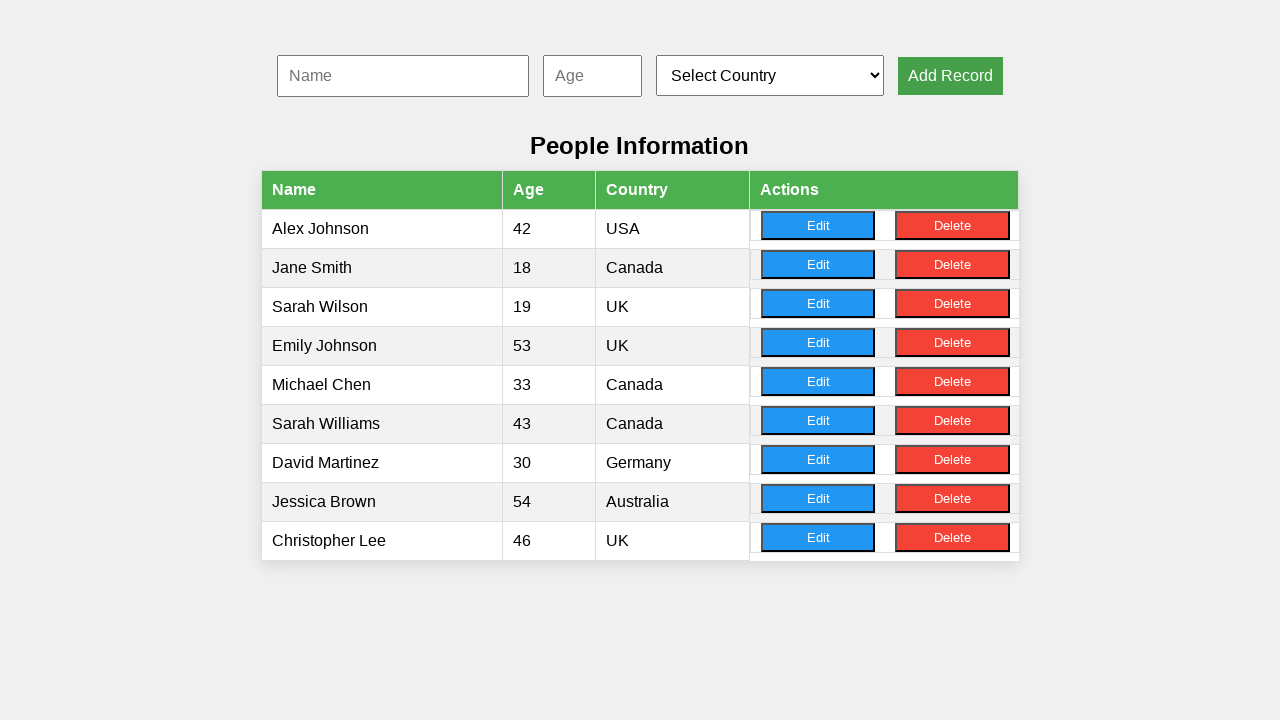

Filled name input with 'Amanda Garcia' on #nameInput
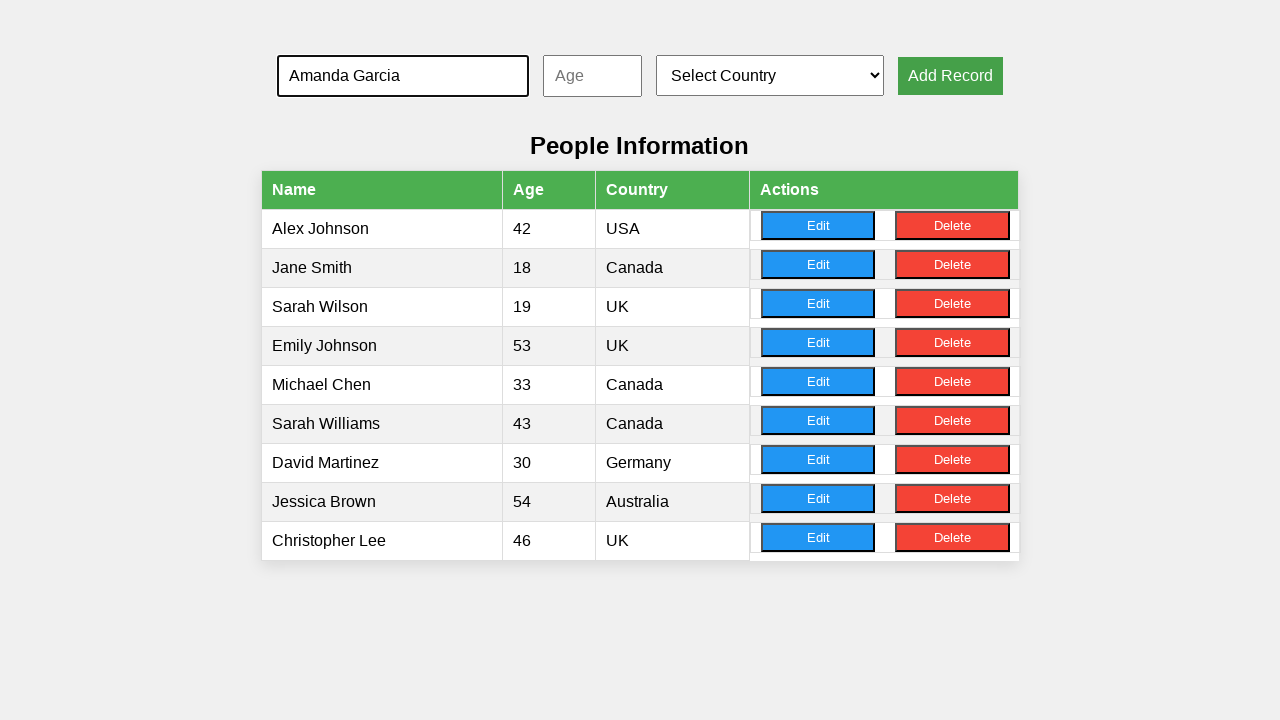

Filled age input with '29' on #ageInput
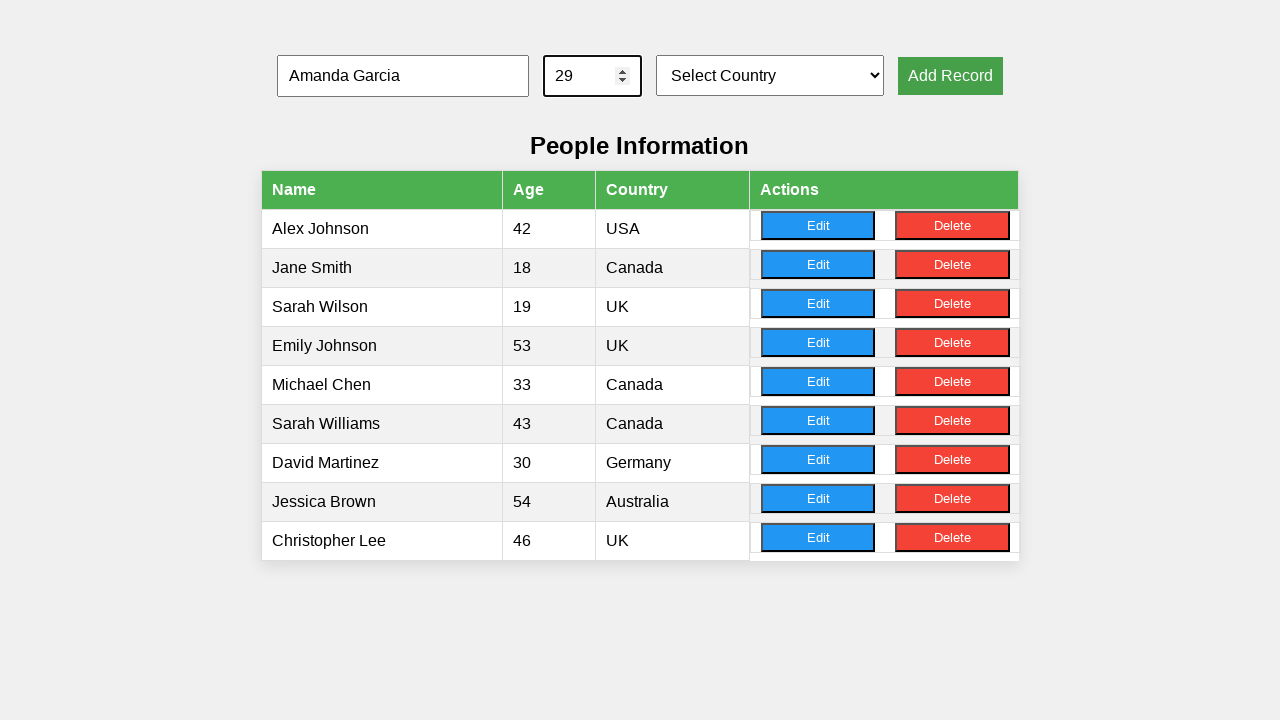

Selected country at index 4 on #countrySelect
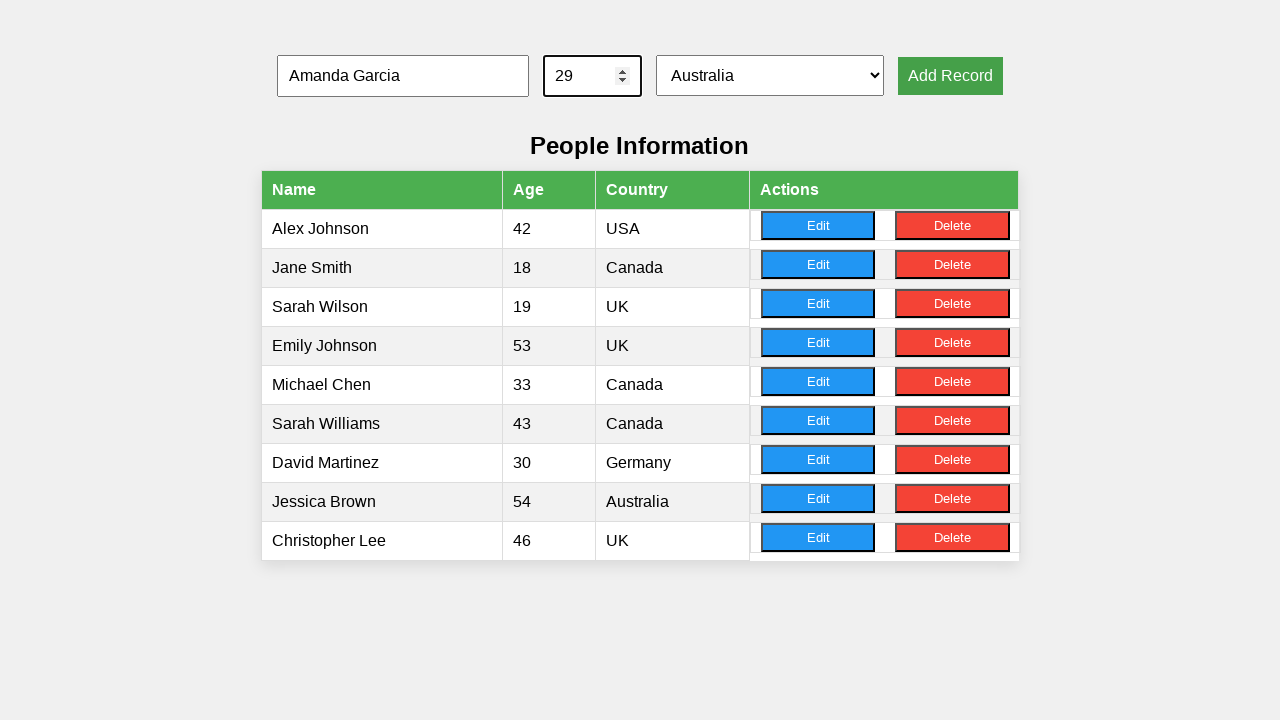

Clicked Add button to add record 7 at (950, 76) on button[onclick='addRecord()']
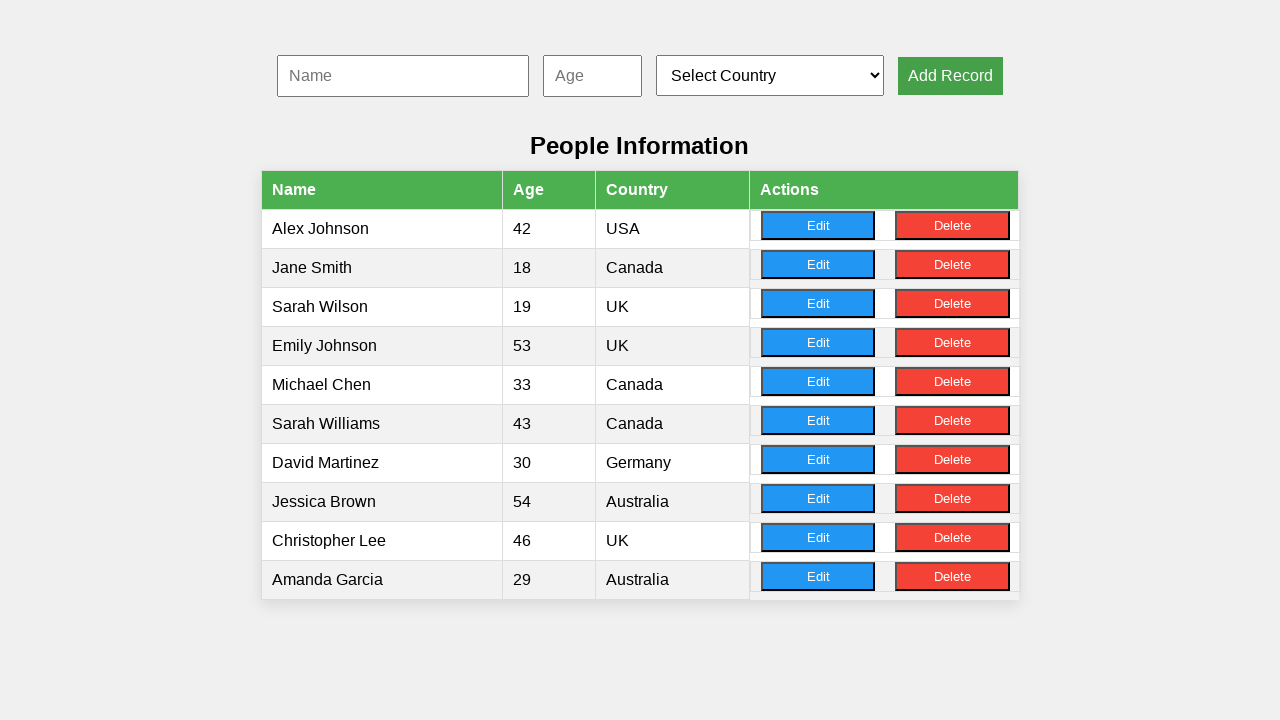

Filled name input with 'Matthew Wilson' on #nameInput
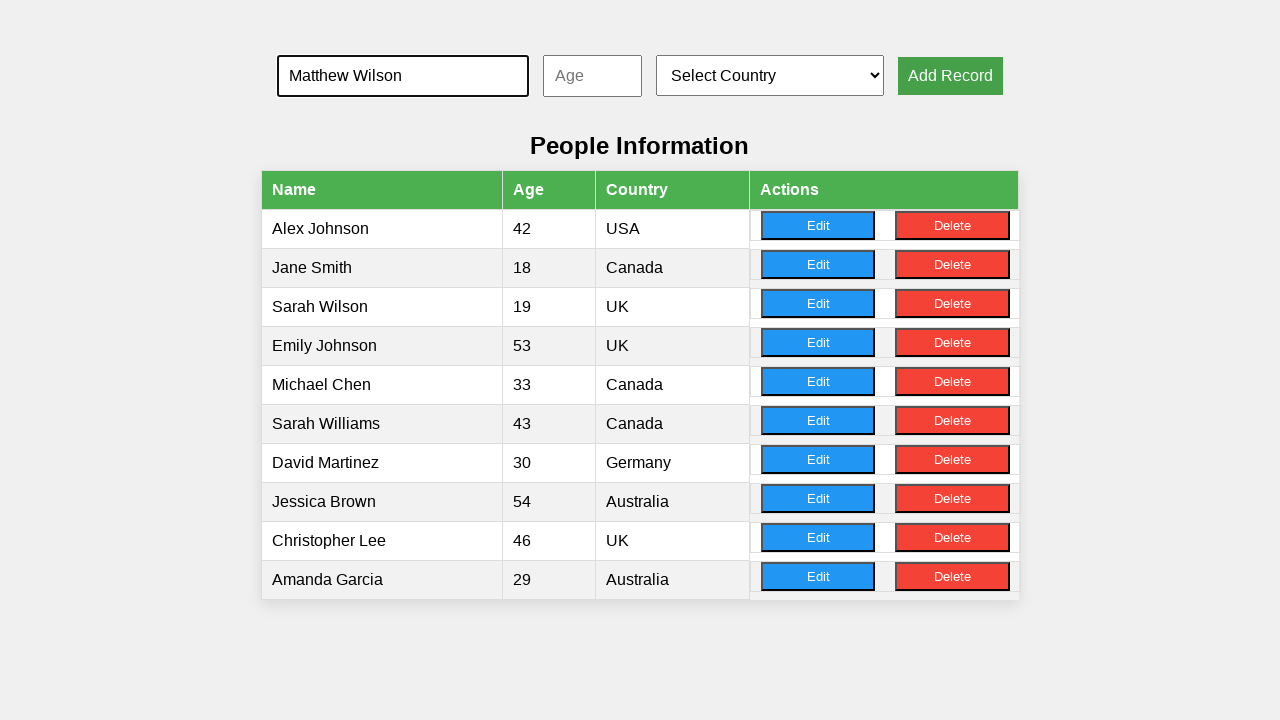

Filled age input with '18' on #ageInput
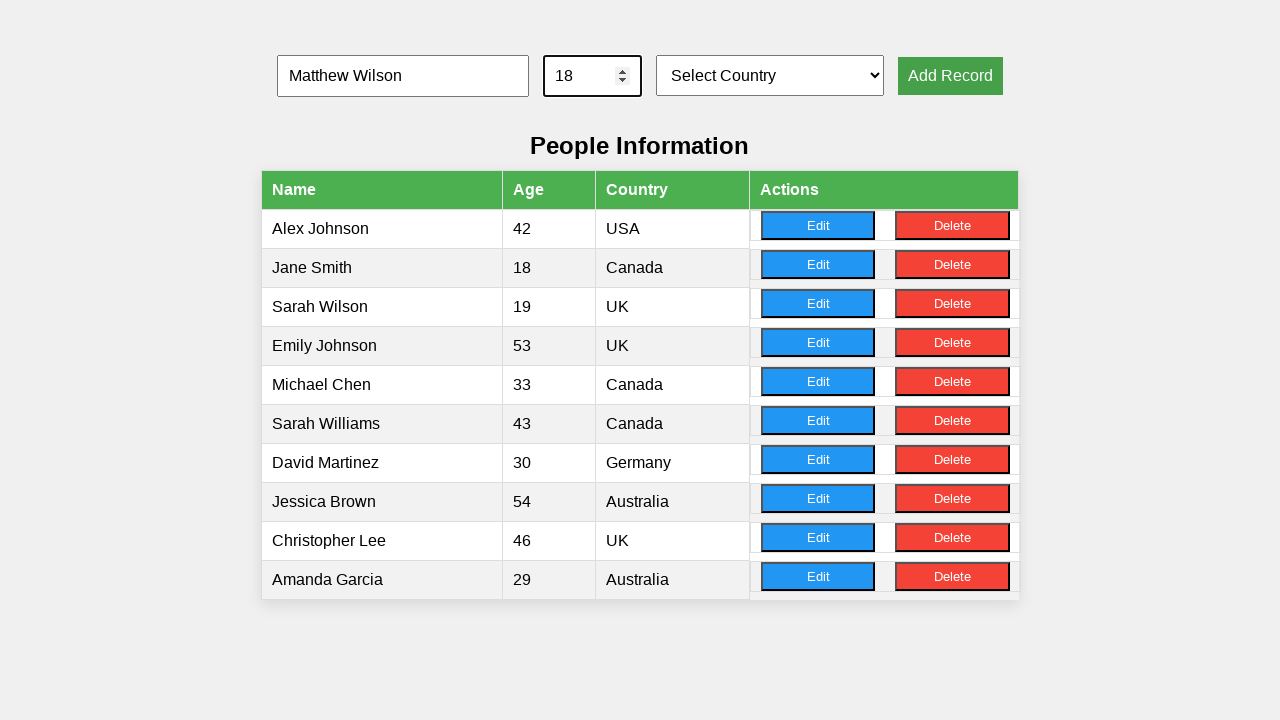

Selected country at index 4 on #countrySelect
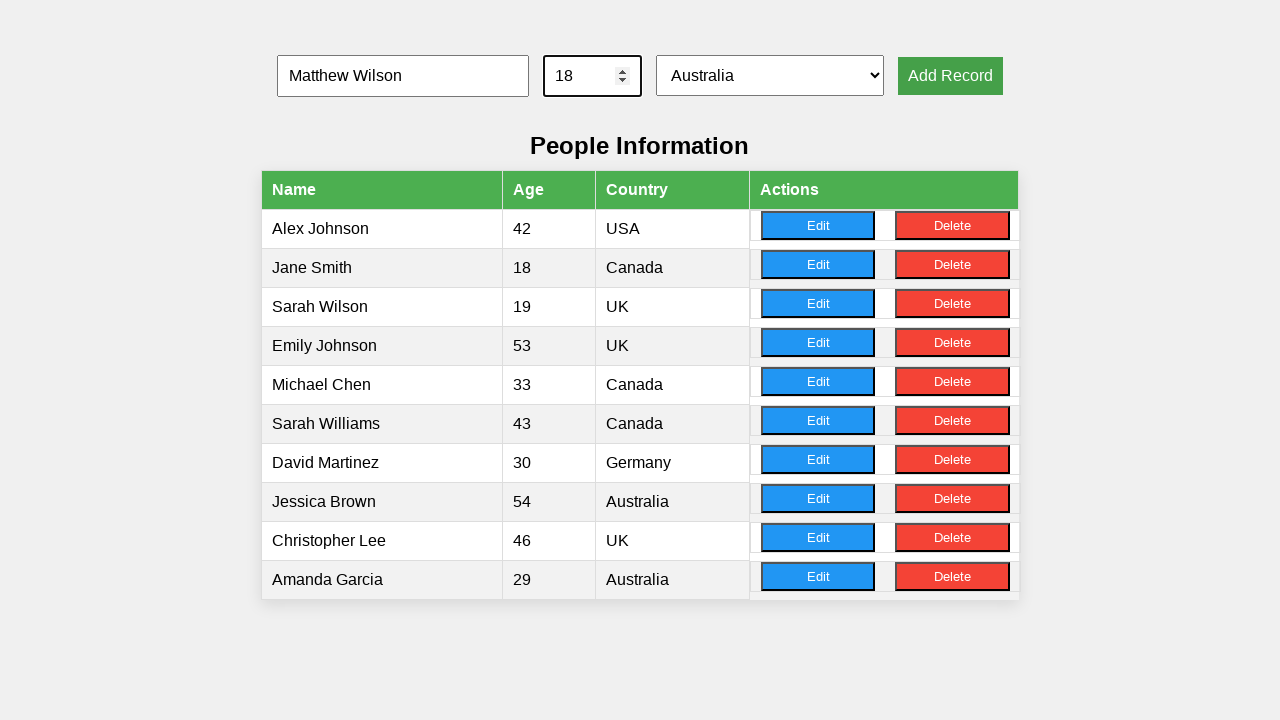

Clicked Add button to add record 8 at (950, 76) on button[onclick='addRecord()']
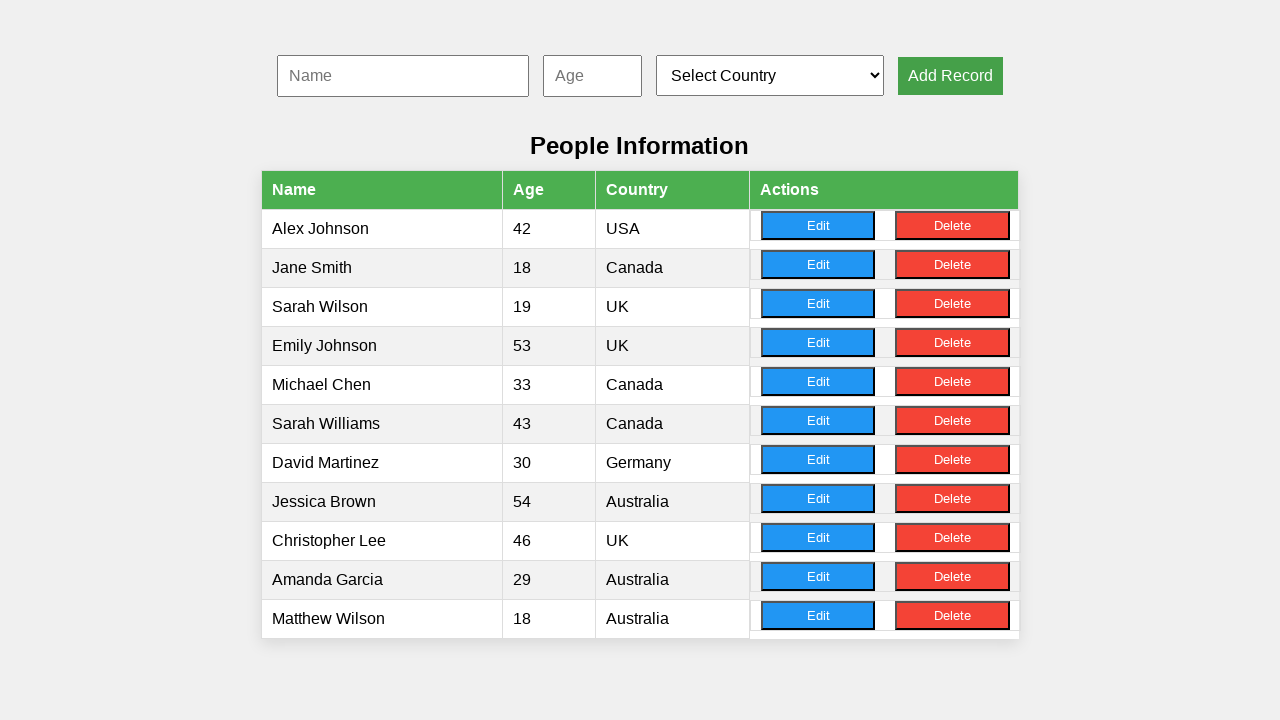

Filled name input with 'Ashley Anderson' on #nameInput
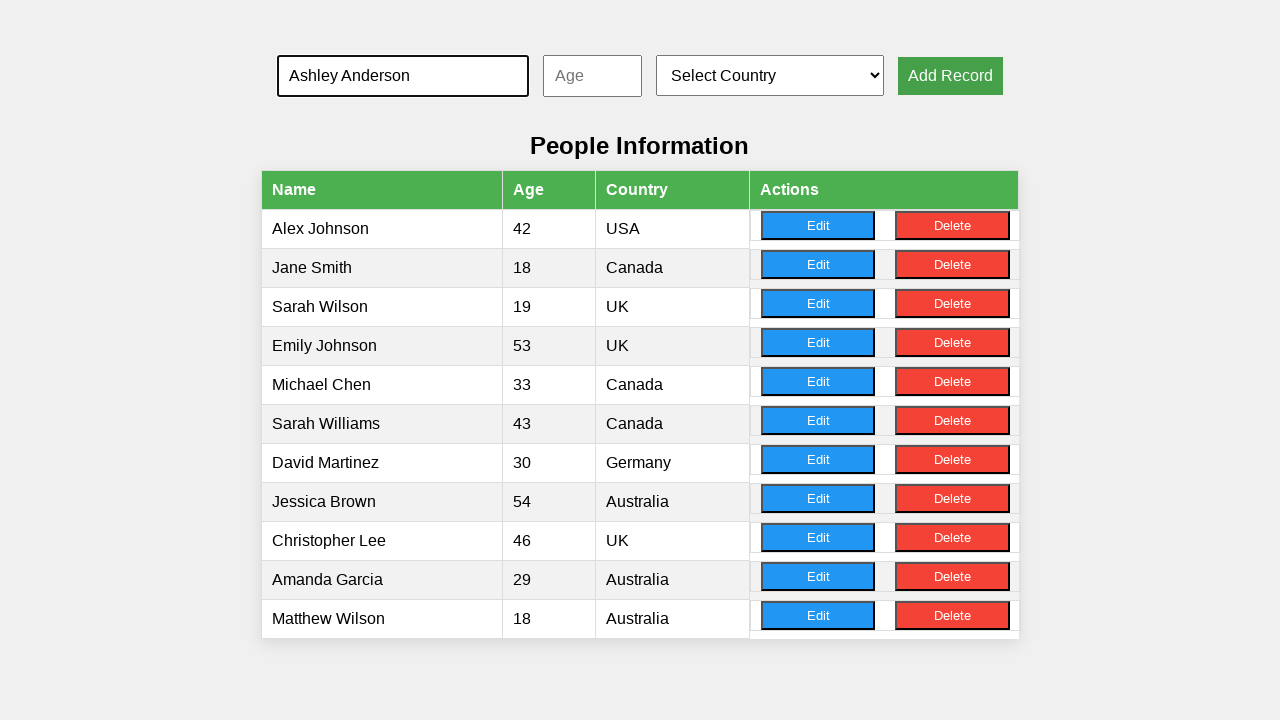

Filled age input with '47' on #ageInput
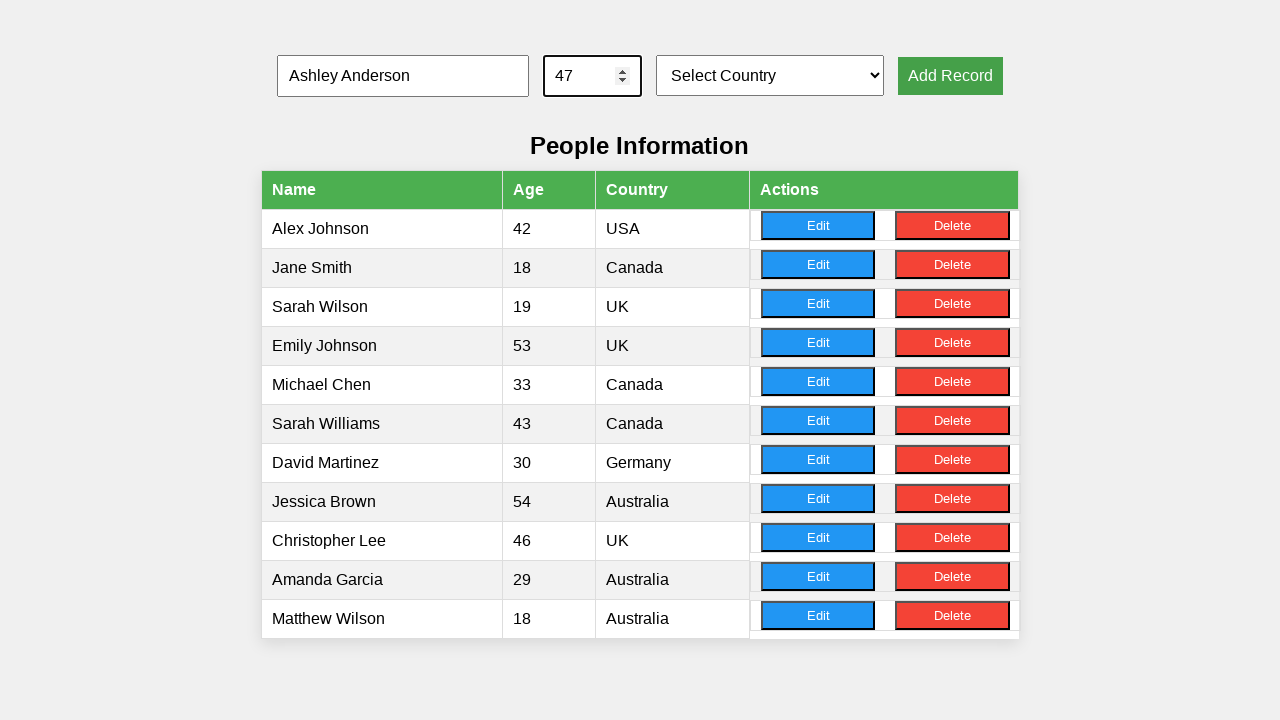

Selected country at index 1 on #countrySelect
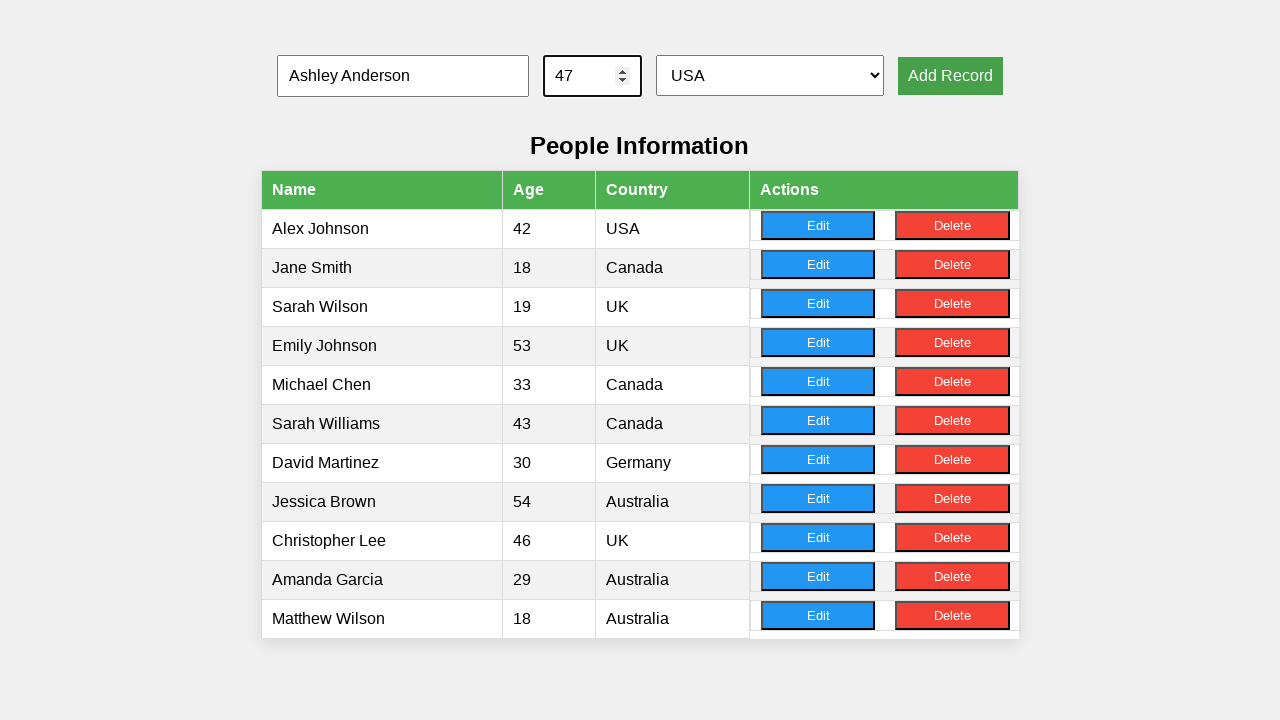

Clicked Add button to add record 9 at (950, 76) on button[onclick='addRecord()']
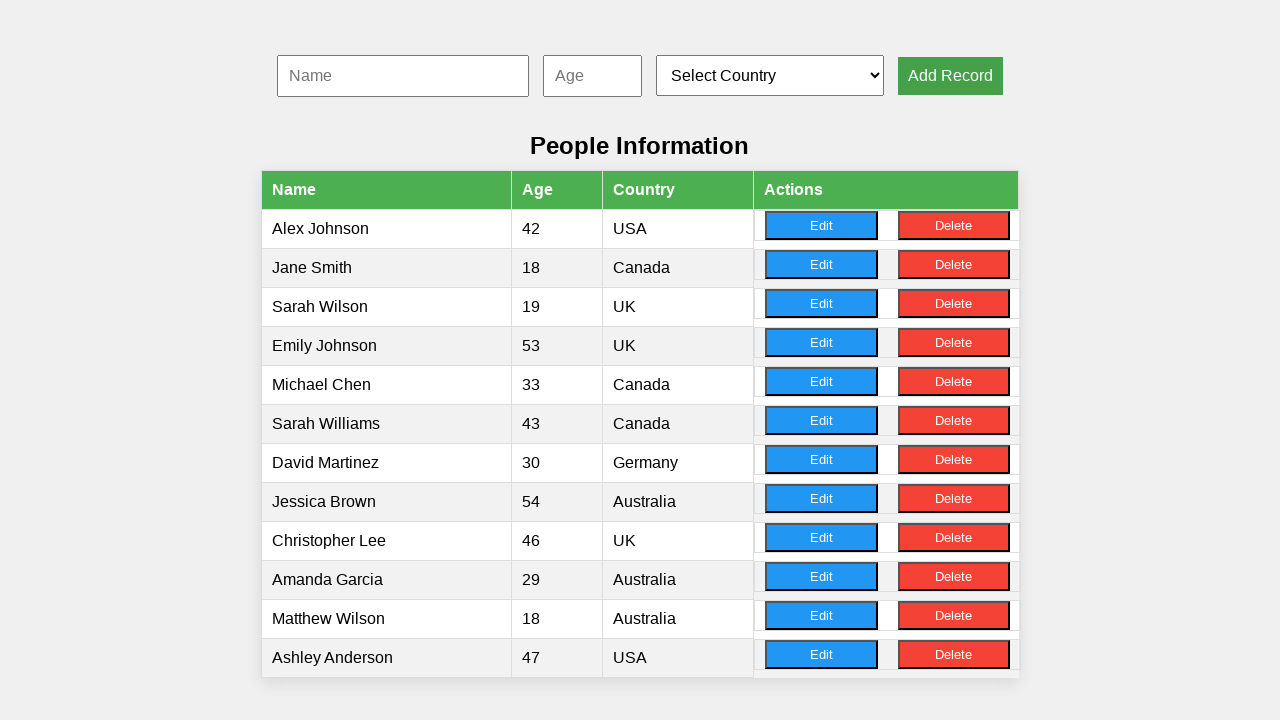

Filled name input with 'Joshua Taylor' on #nameInput
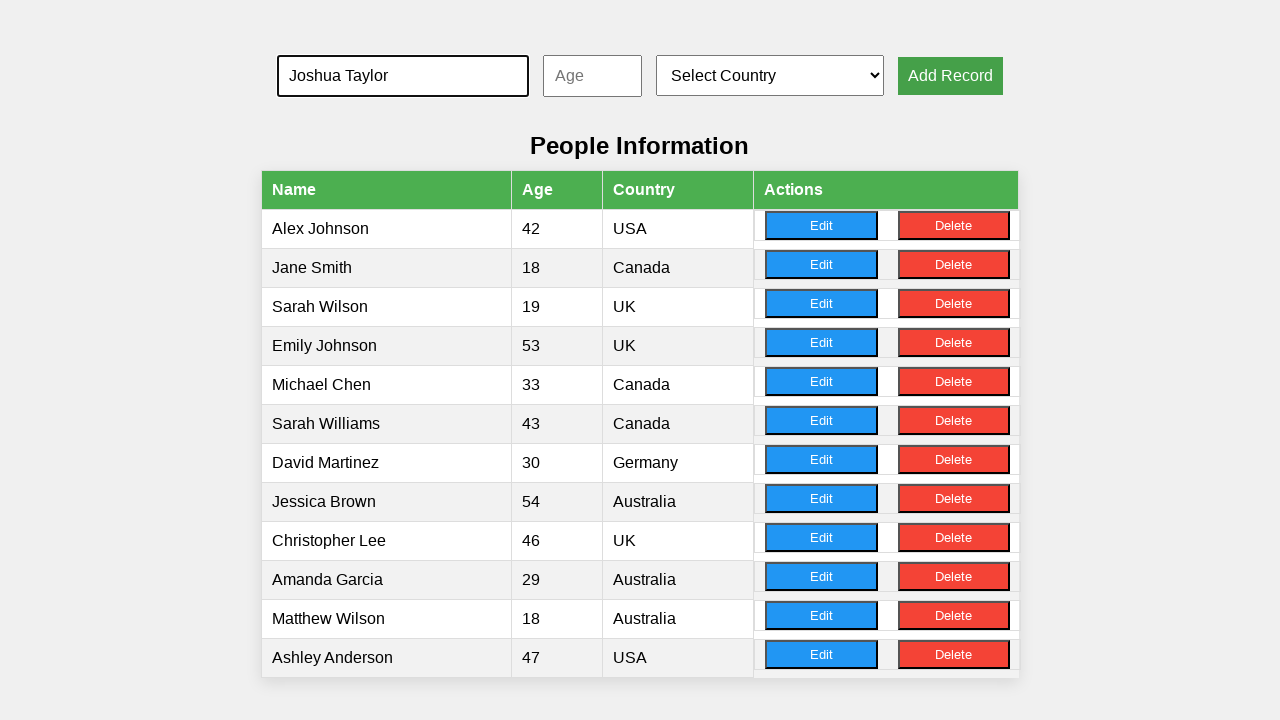

Filled age input with '70' on #ageInput
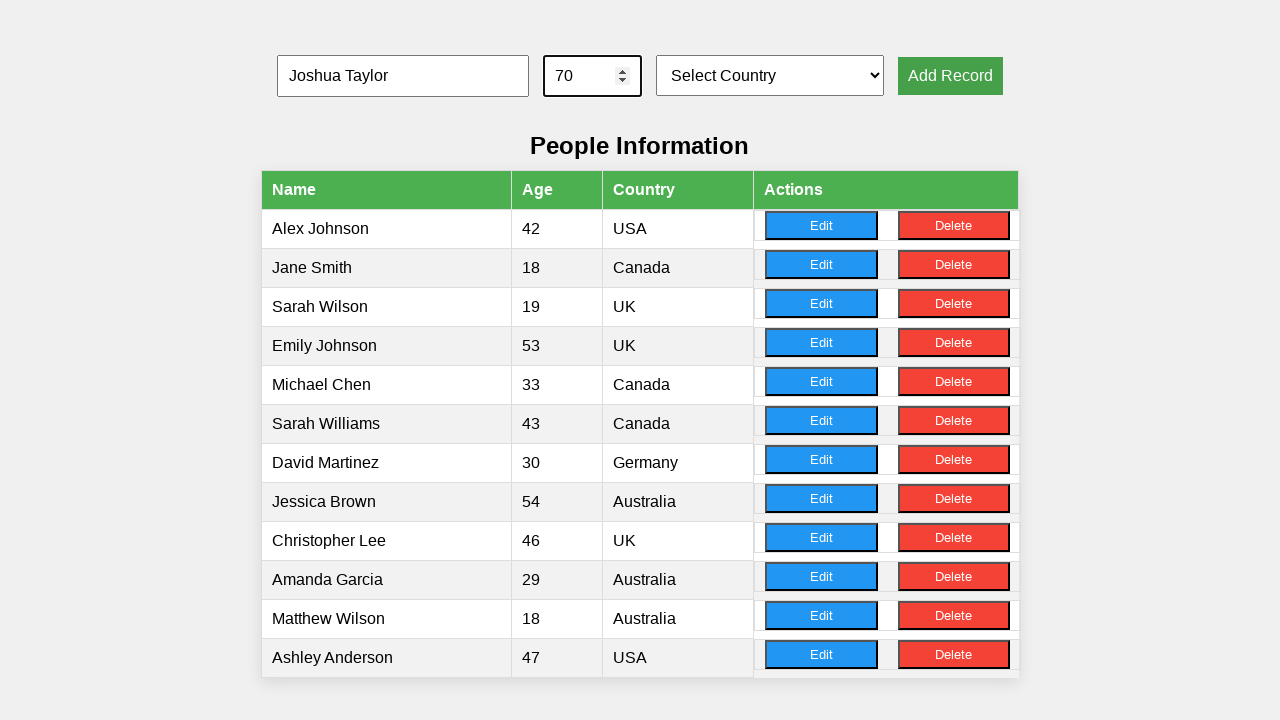

Selected country at index 2 on #countrySelect
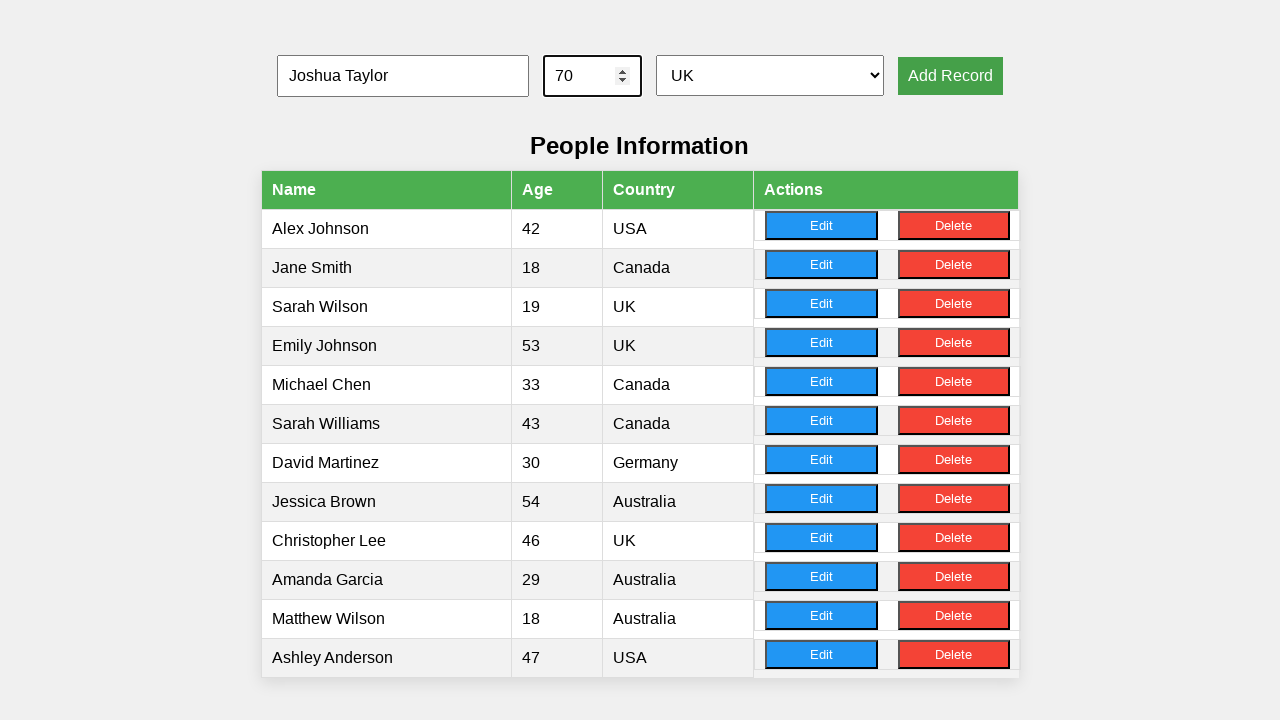

Clicked Add button to add record 10 at (950, 76) on button[onclick='addRecord()']
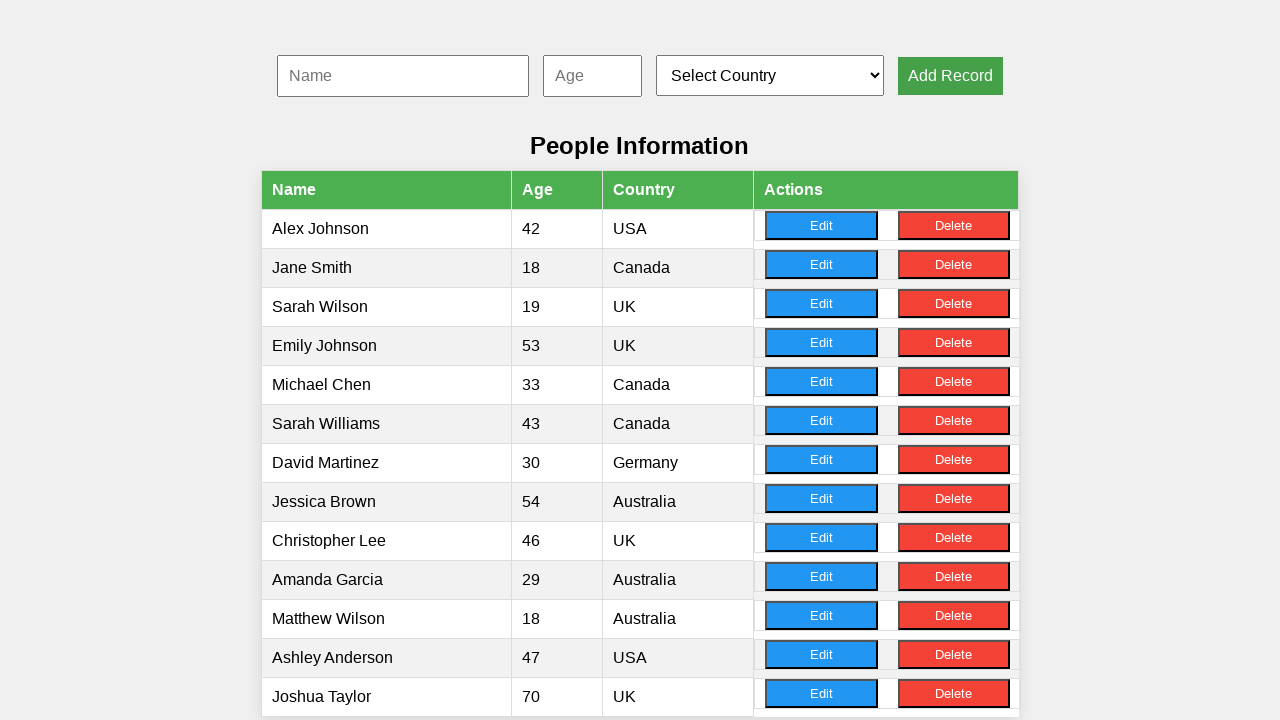

Filled name input with 'Nicole Thomas' on #nameInput
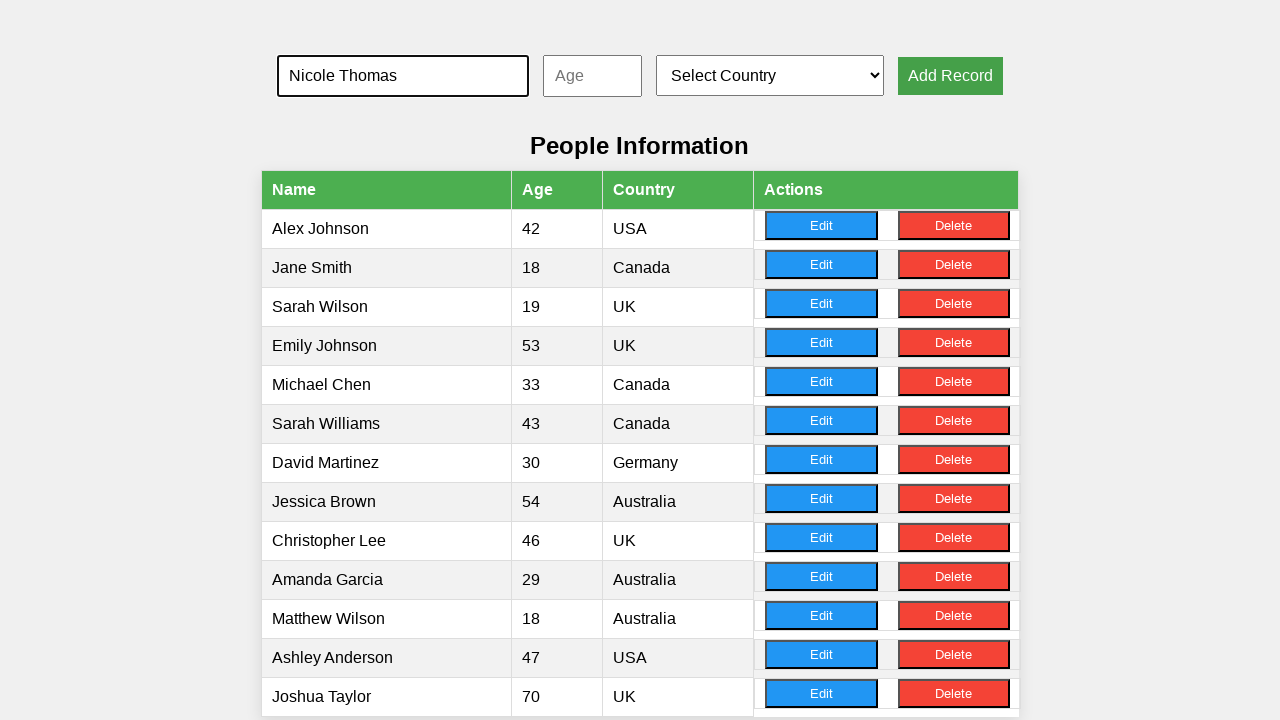

Filled age input with '34' on #ageInput
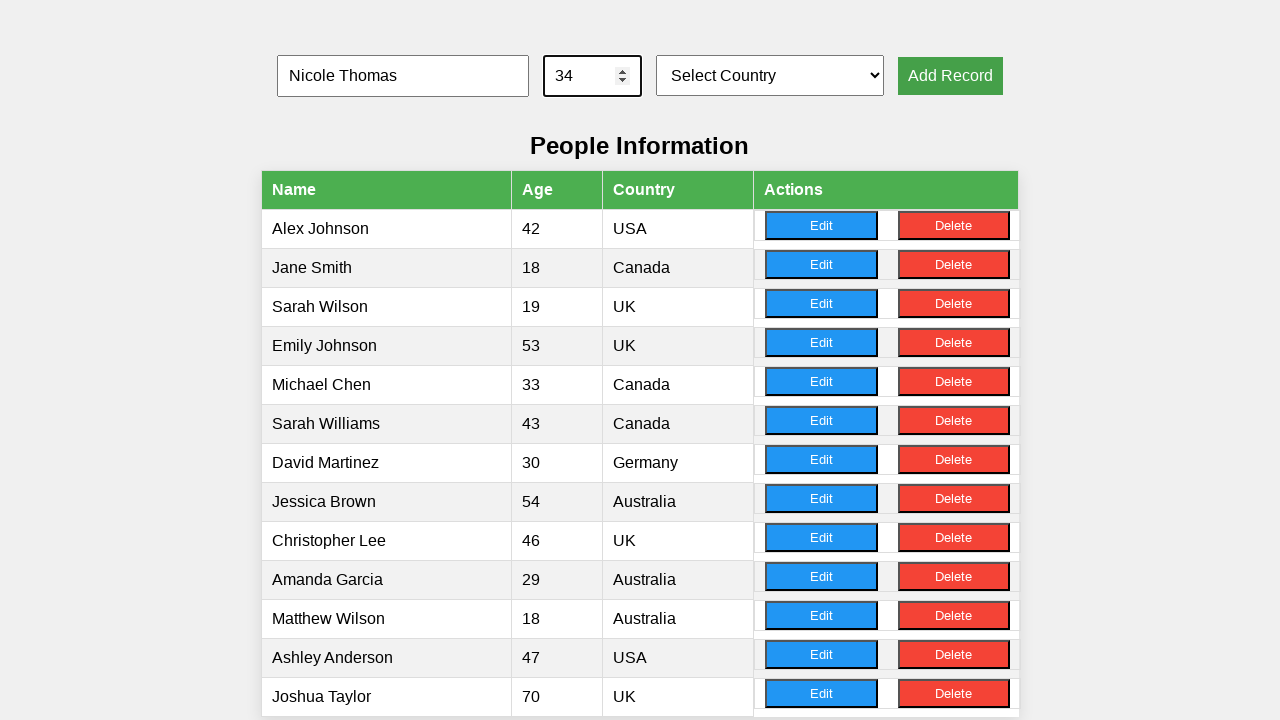

Selected country at index 4 on #countrySelect
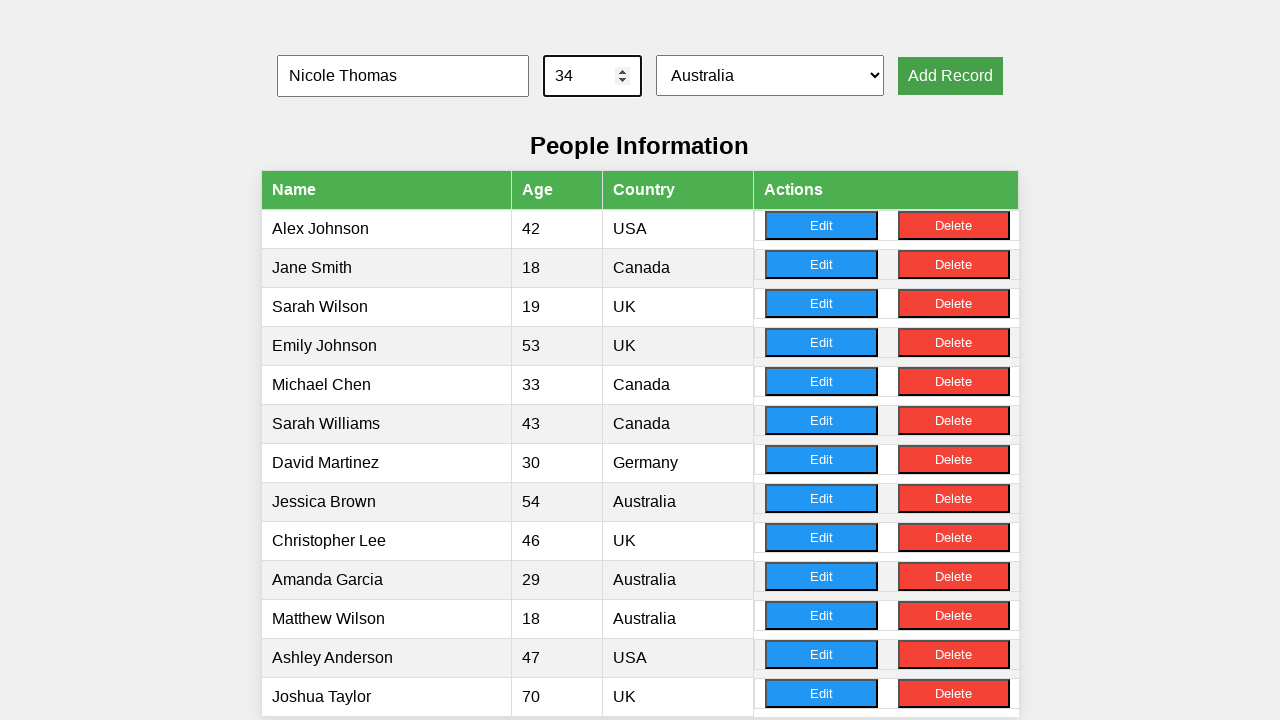

Clicked Add button to add record 11 at (950, 76) on button[onclick='addRecord()']
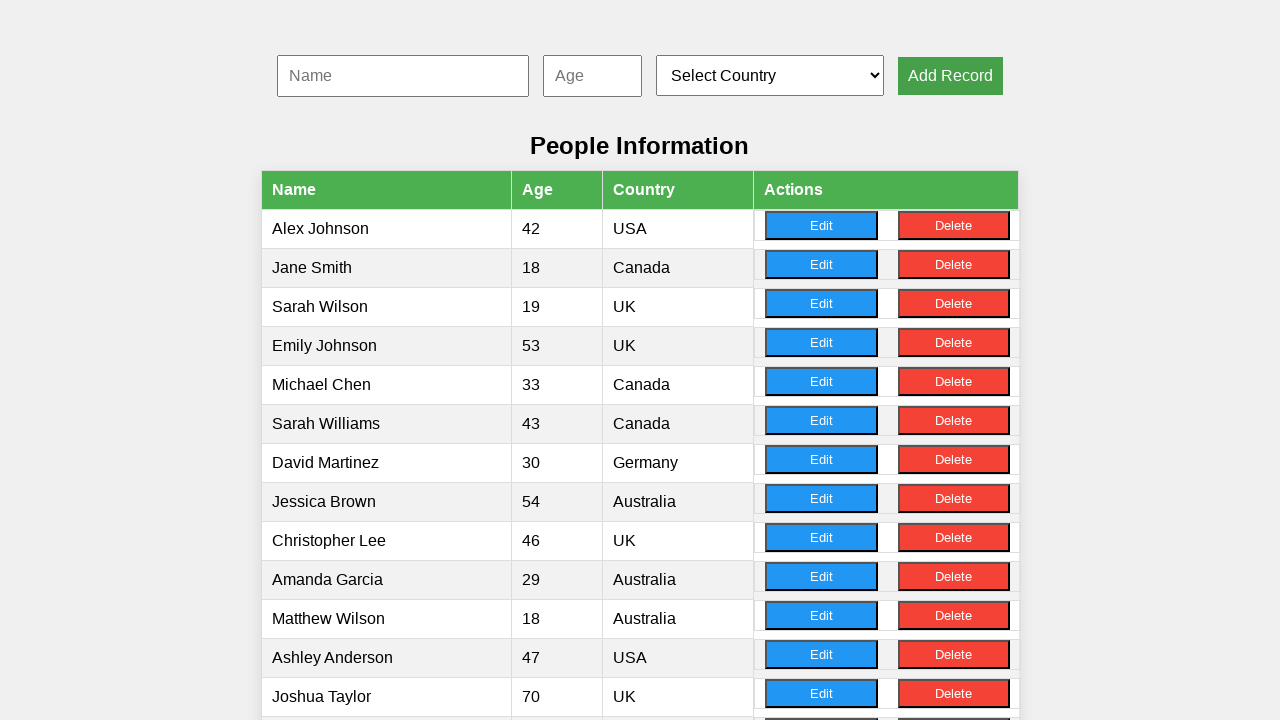

Waited for table to be populated
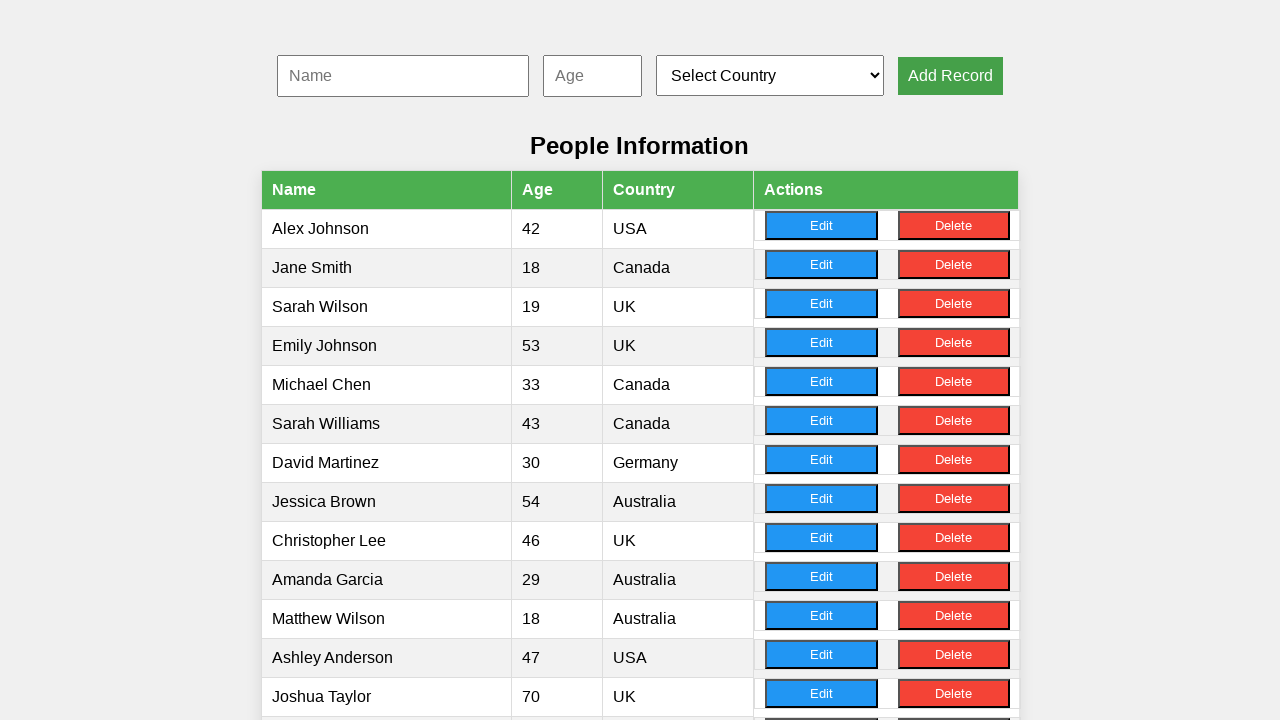

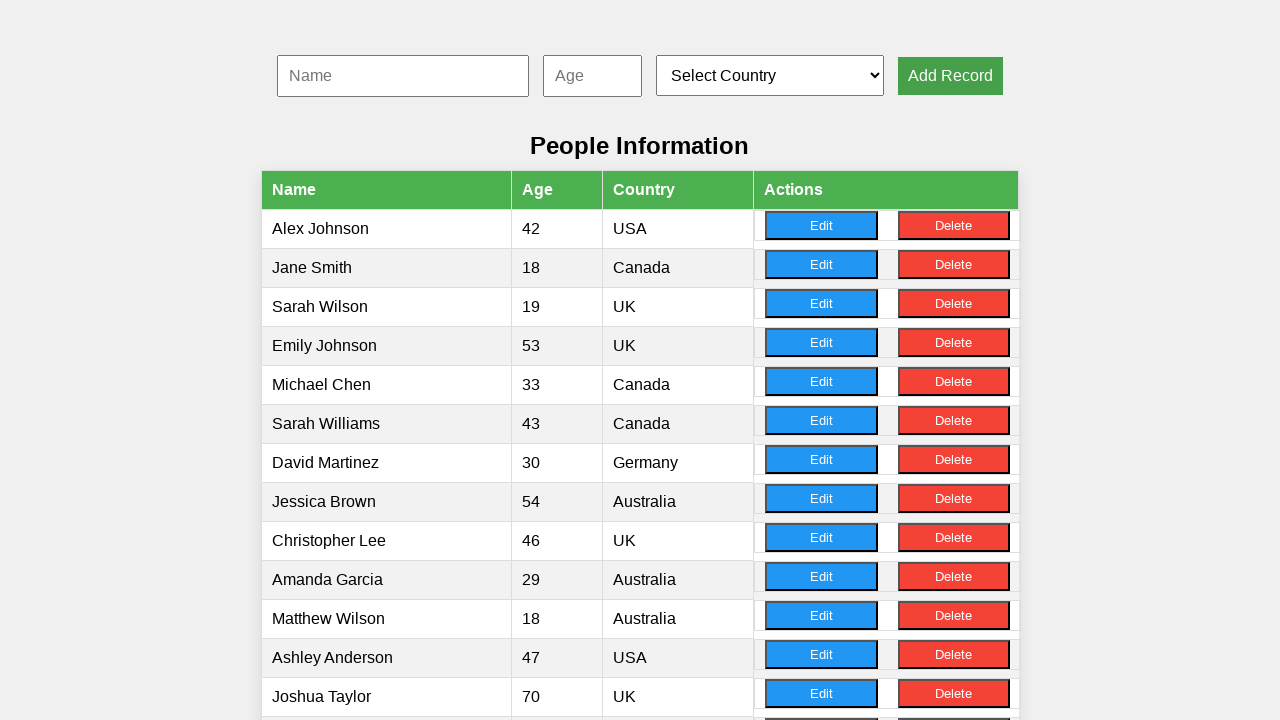